Tests CRUD functionality on Vue.js example page by verifying default state, adding new name entries, attempting to delete a non-existent entry, and verifying that selecting options propagates values to name/surname fields.

Starting URL: https://vuejs.org/examples/#crud

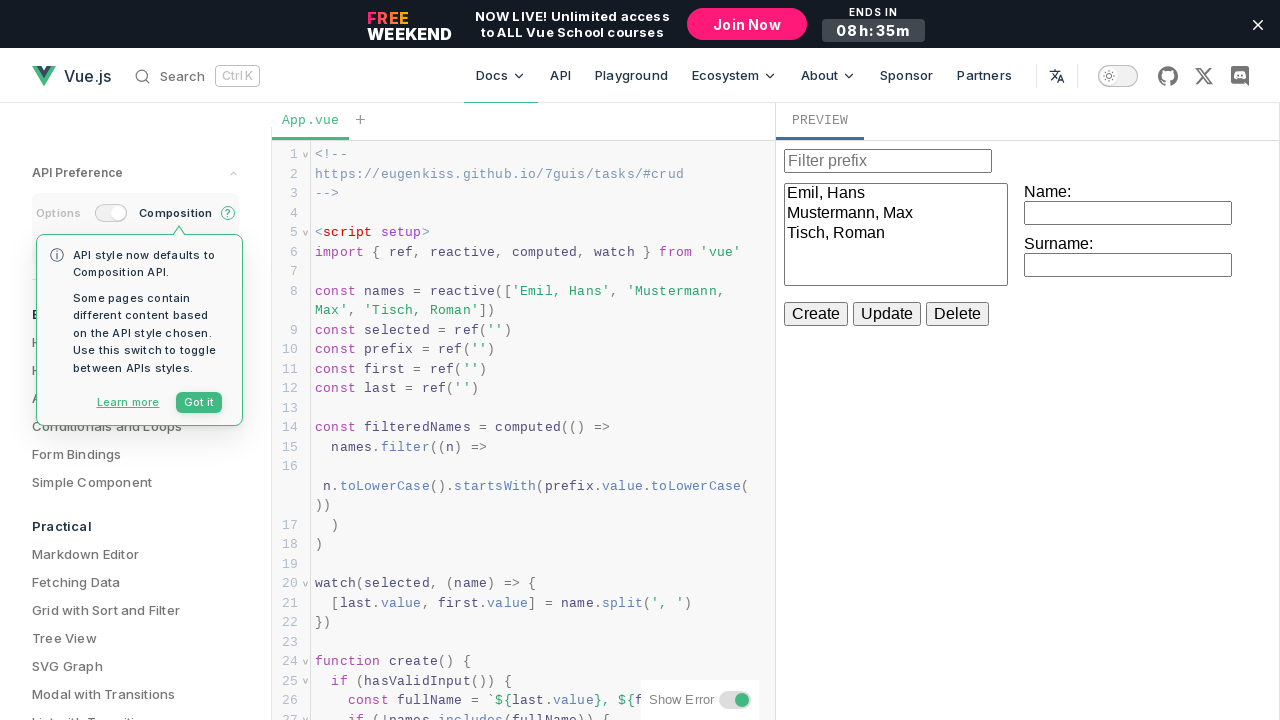

Located iframe containing CRUD demo
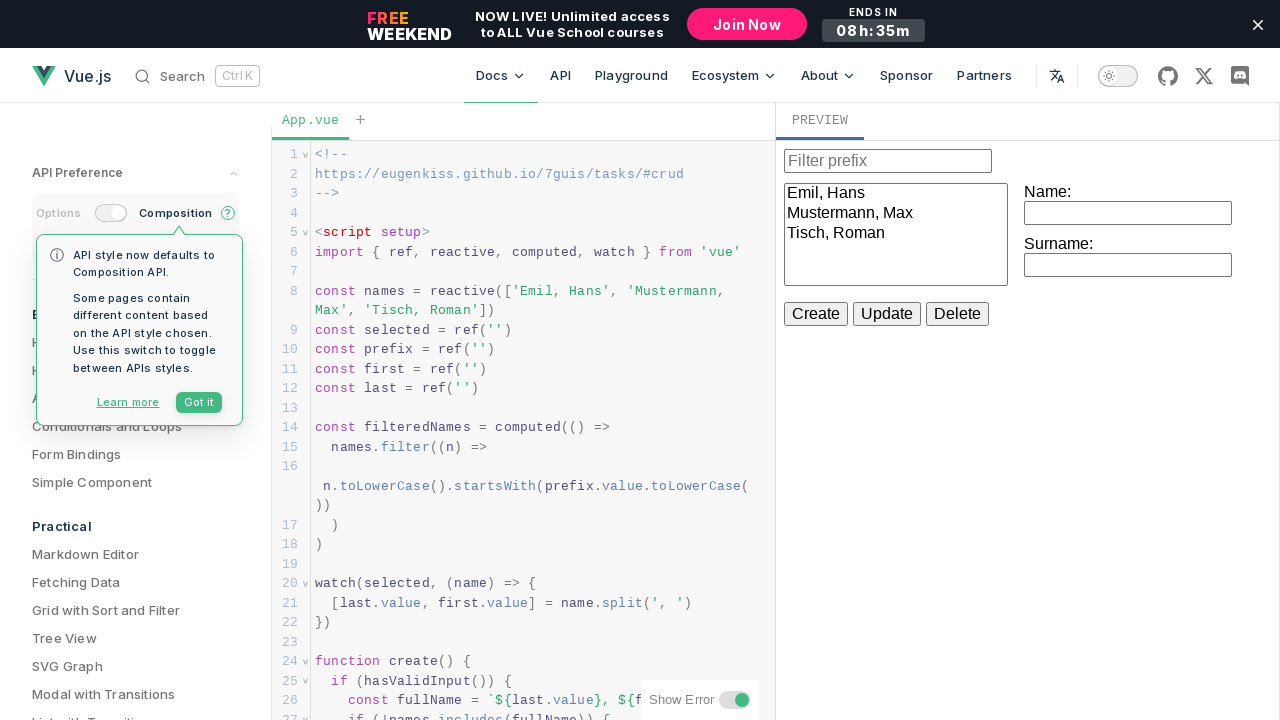

Located select element
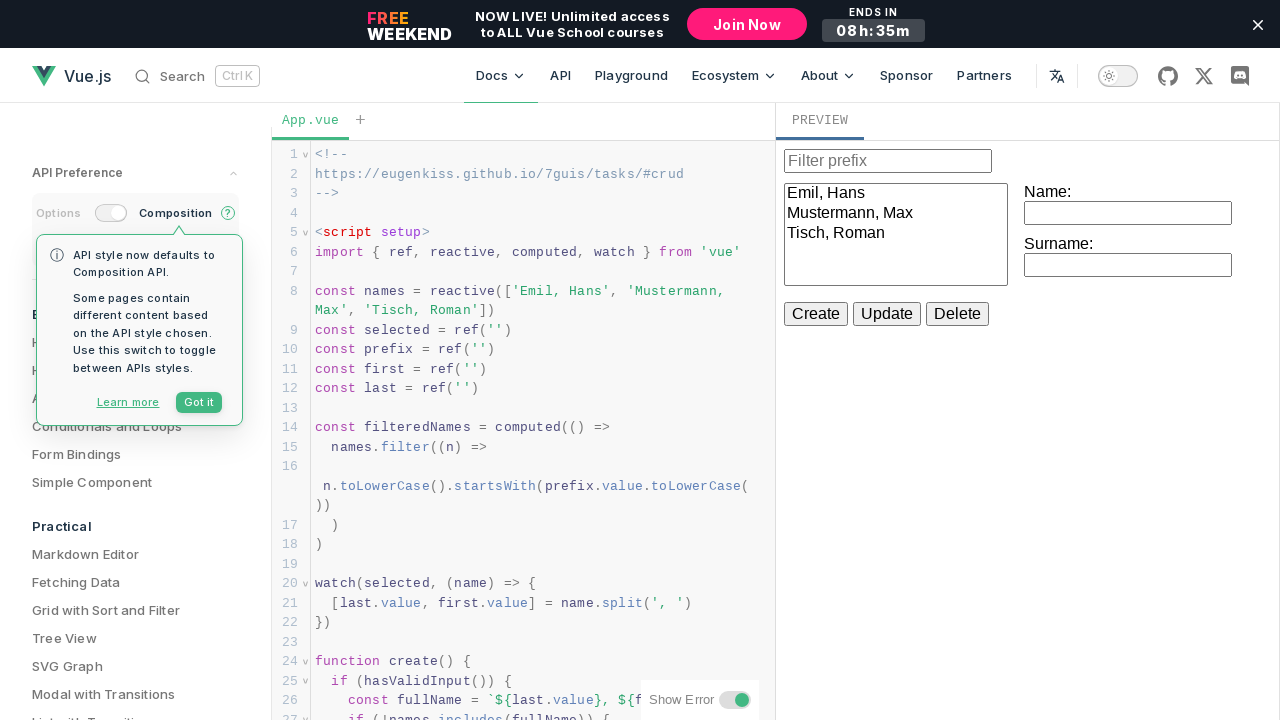

Retrieved all option texts from select element
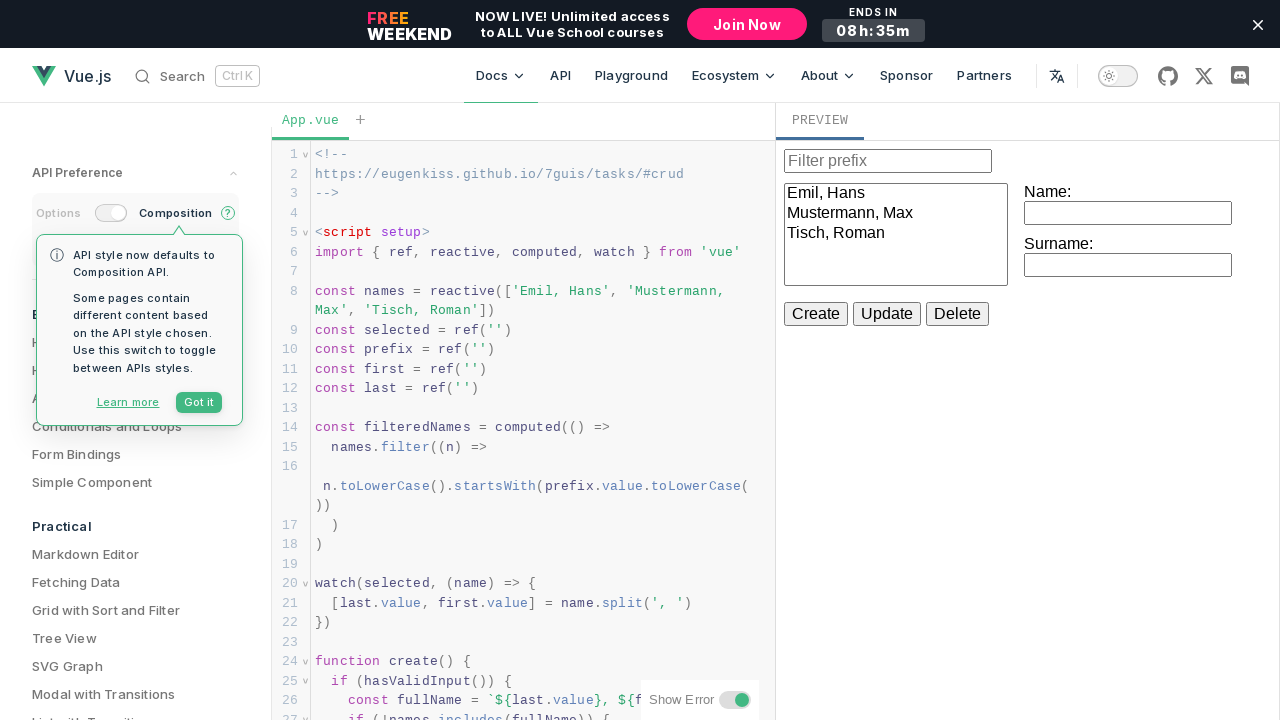

Verified default select options match expected values
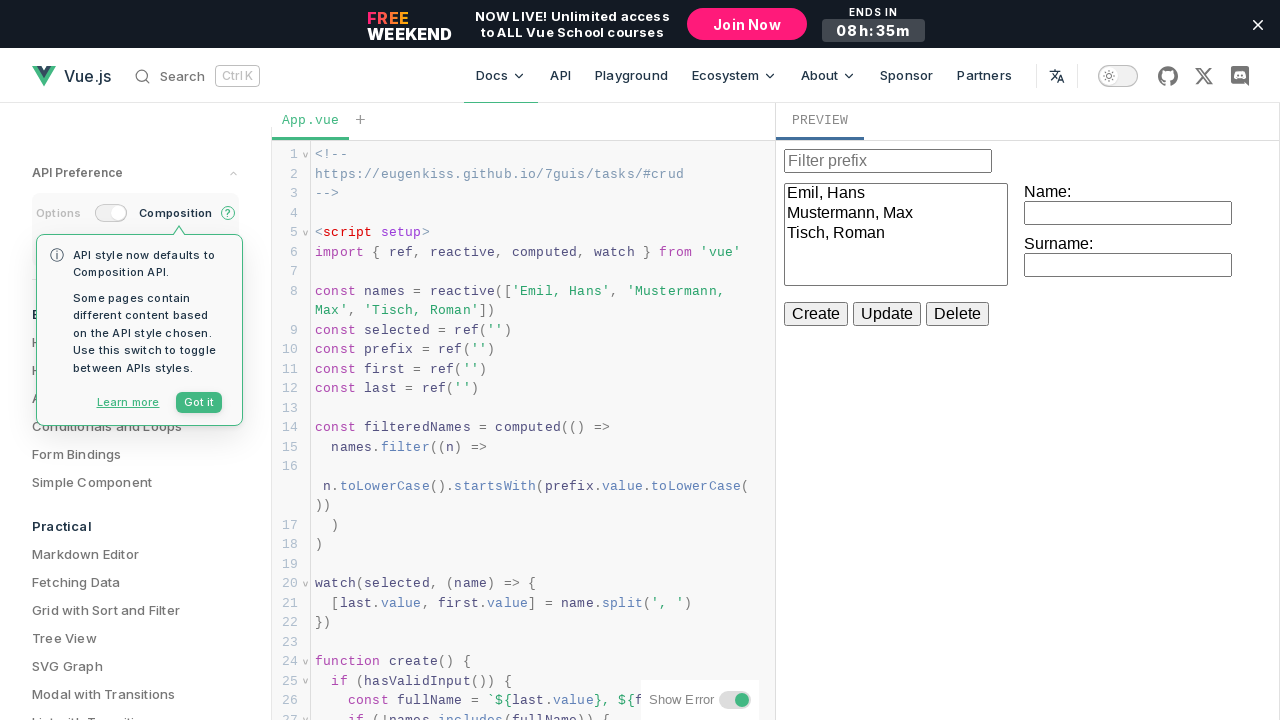

Located name input field
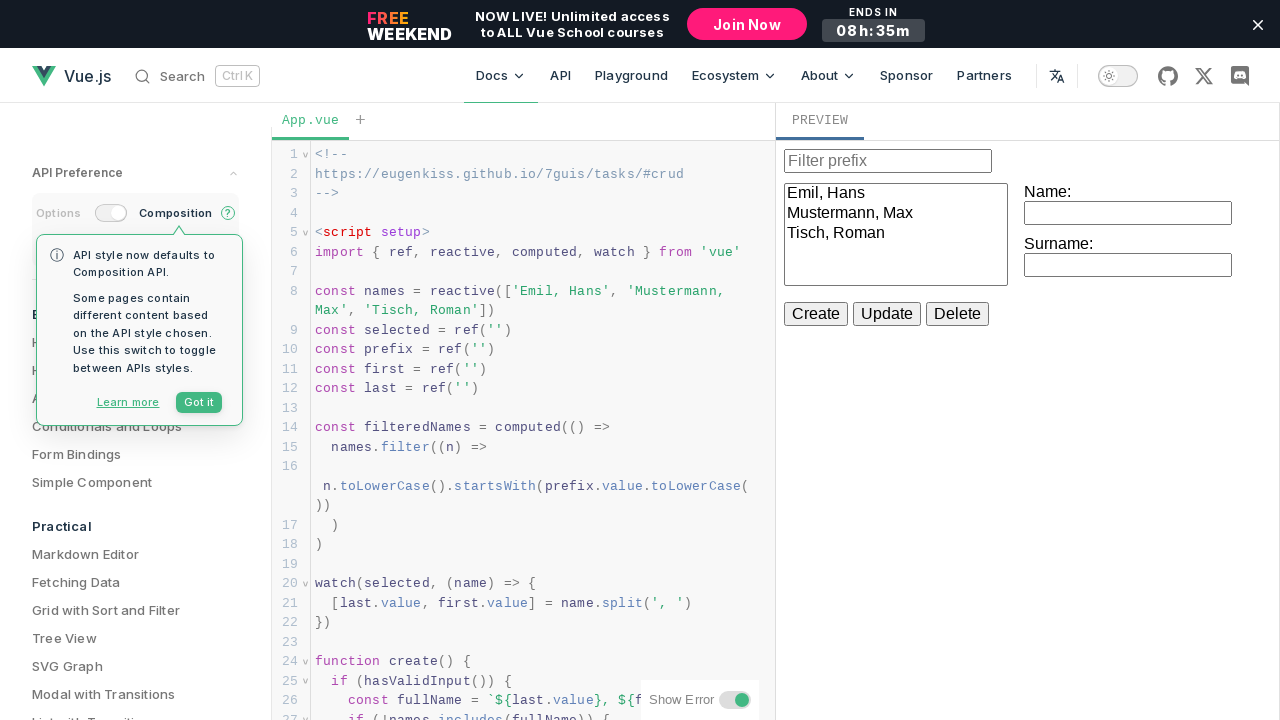

Located surname input field
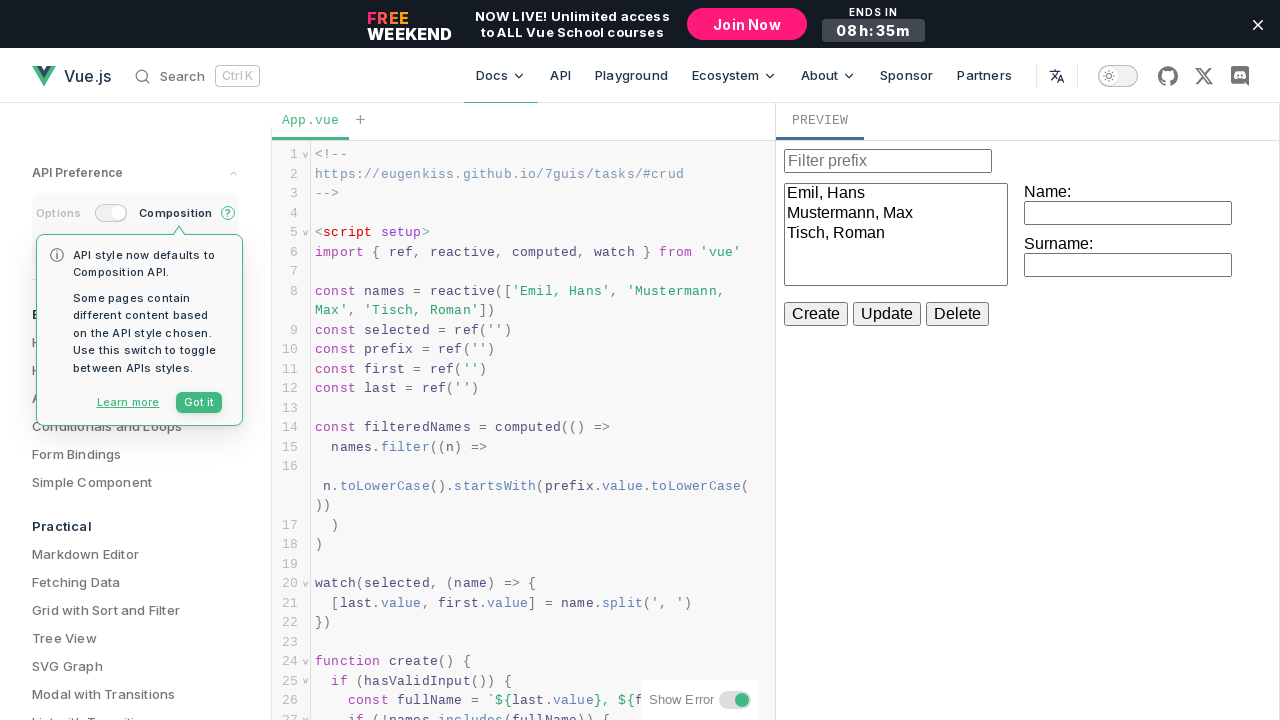

Located filter input field
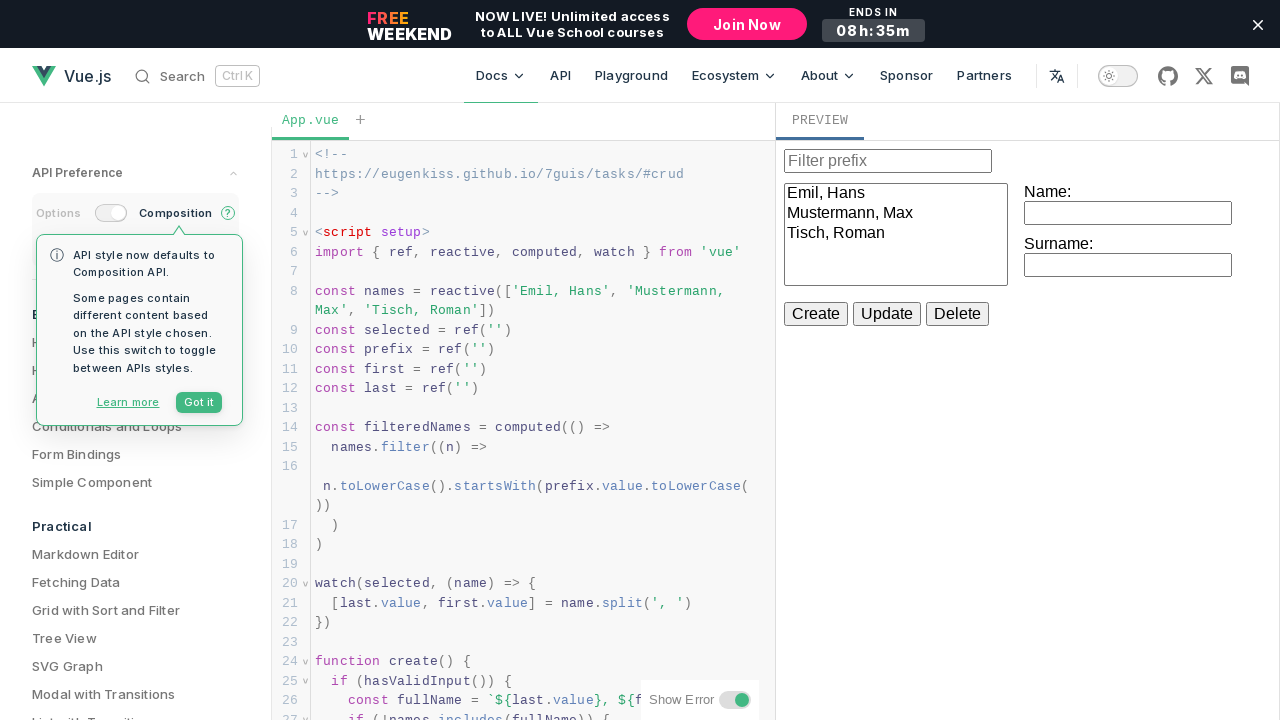

Verified name input field is empty
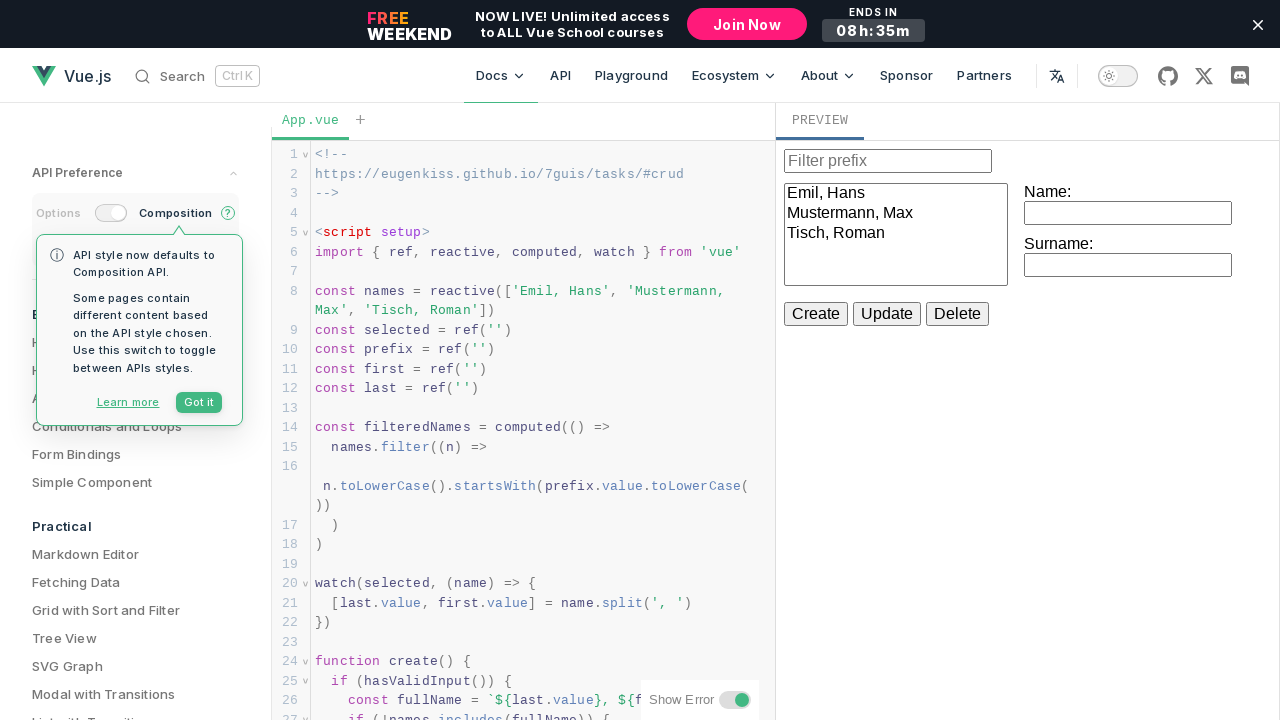

Verified surname input field is empty
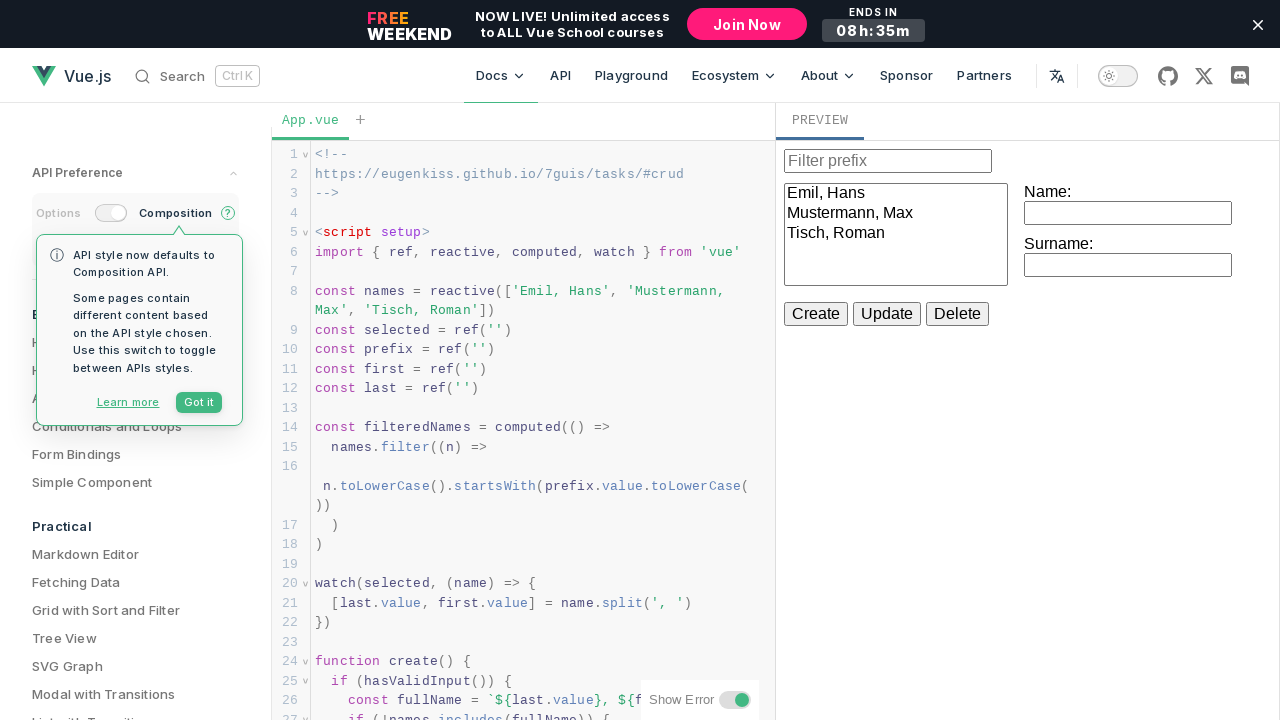

Verified filter input field is empty
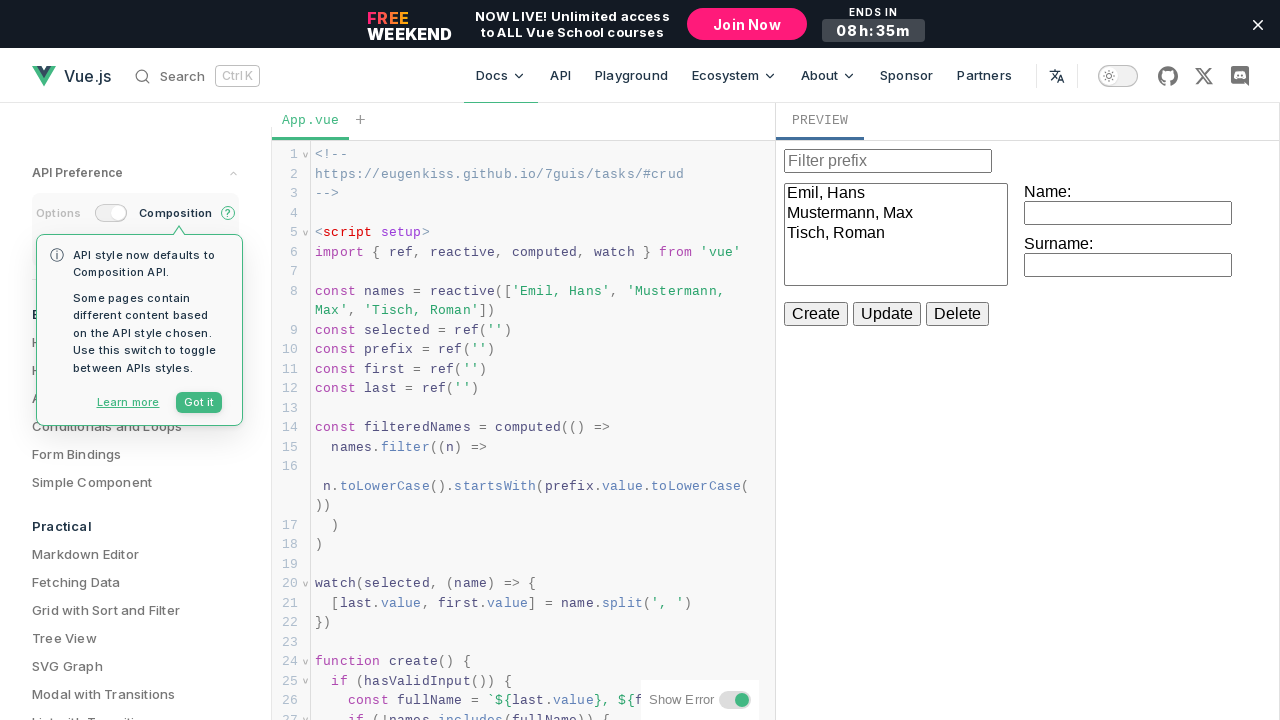

Clicked name input field at (1128, 213) on iframe >> internal:control=enter-frame >> label >> nth=0 >> input
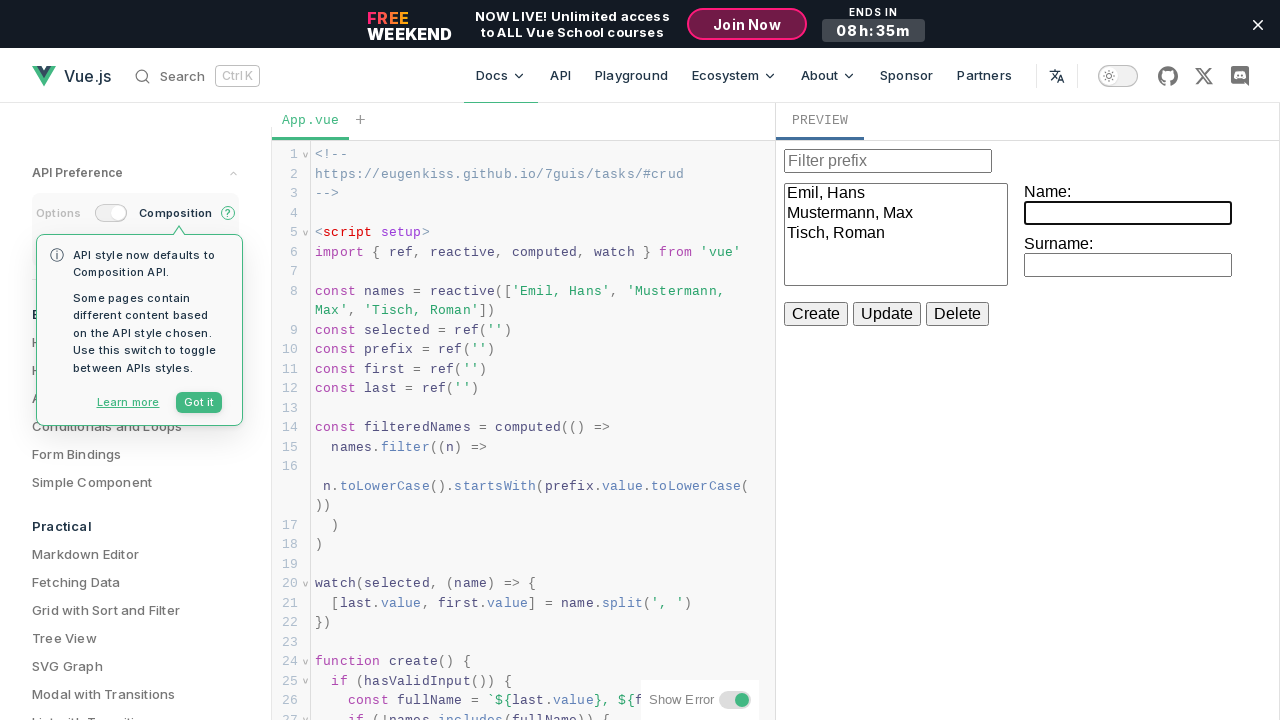

Filled name input field with 'John' on iframe >> internal:control=enter-frame >> label >> nth=0 >> input
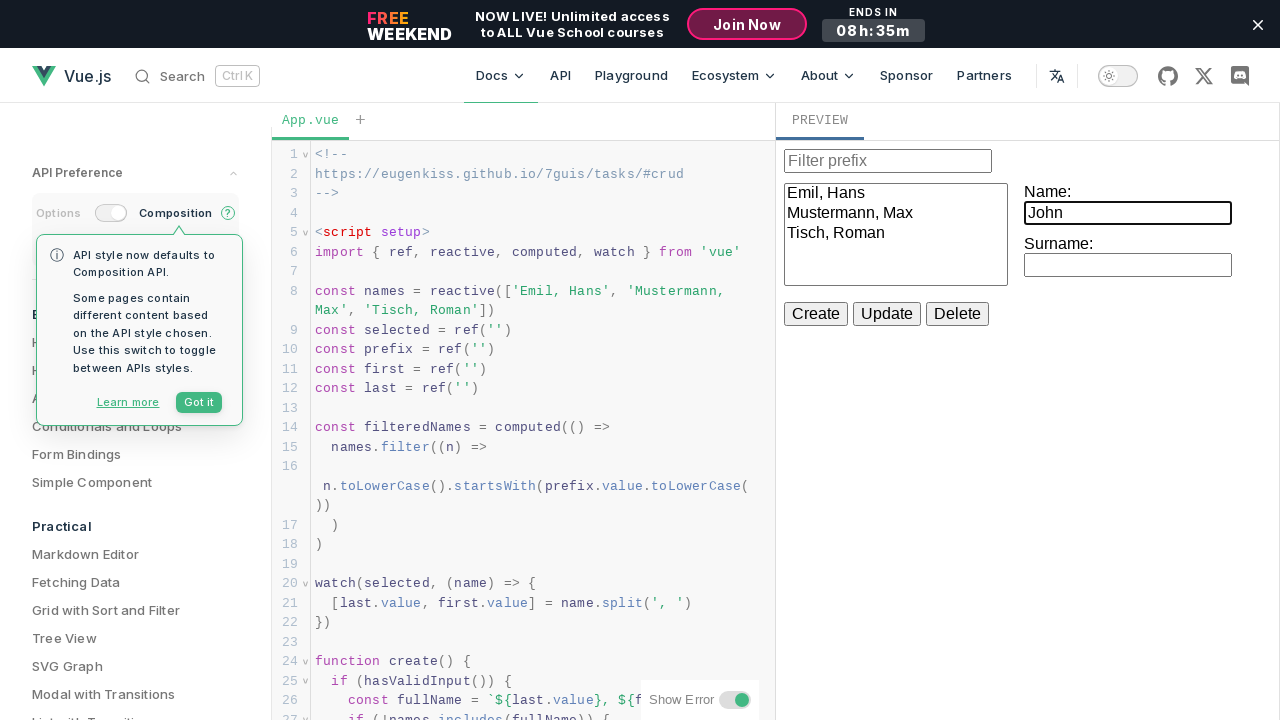

Clicked Create button after entering name at (816, 314) on iframe >> internal:control=enter-frame >> internal:role=button[name="Create"i]
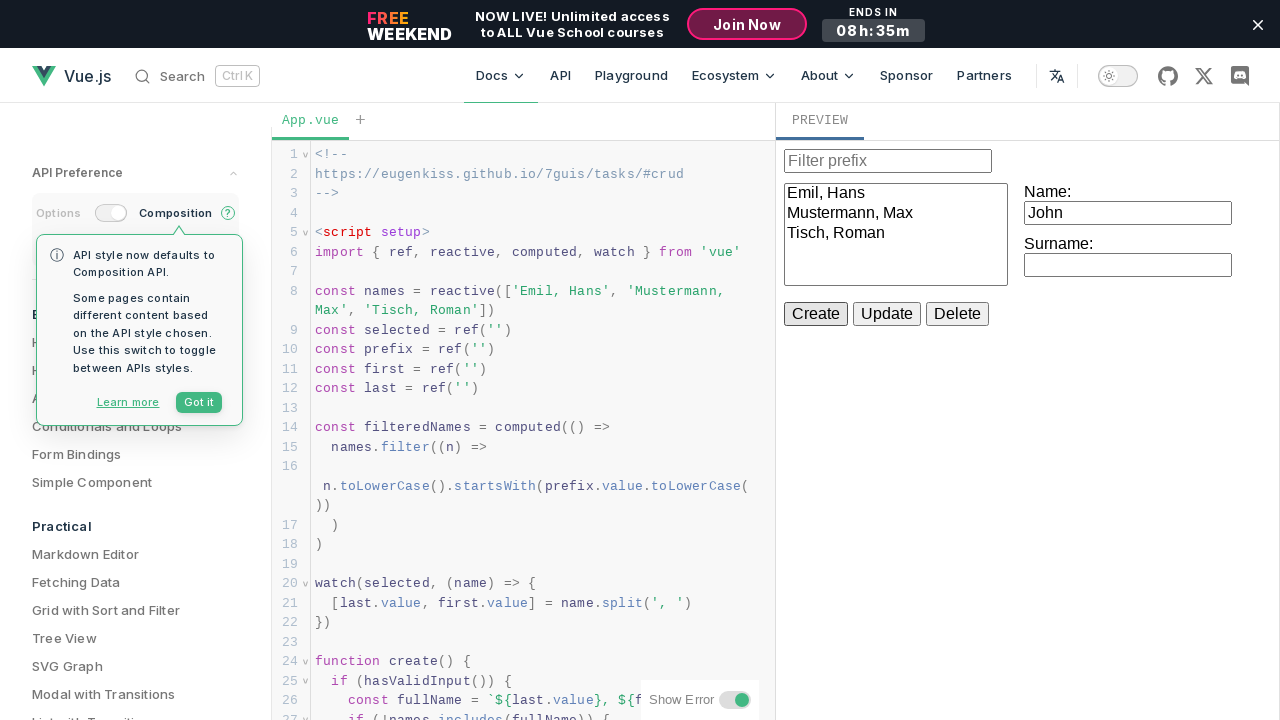

Filled surname input field with 'Smith' on iframe >> internal:control=enter-frame >> label >> nth=1 >> input
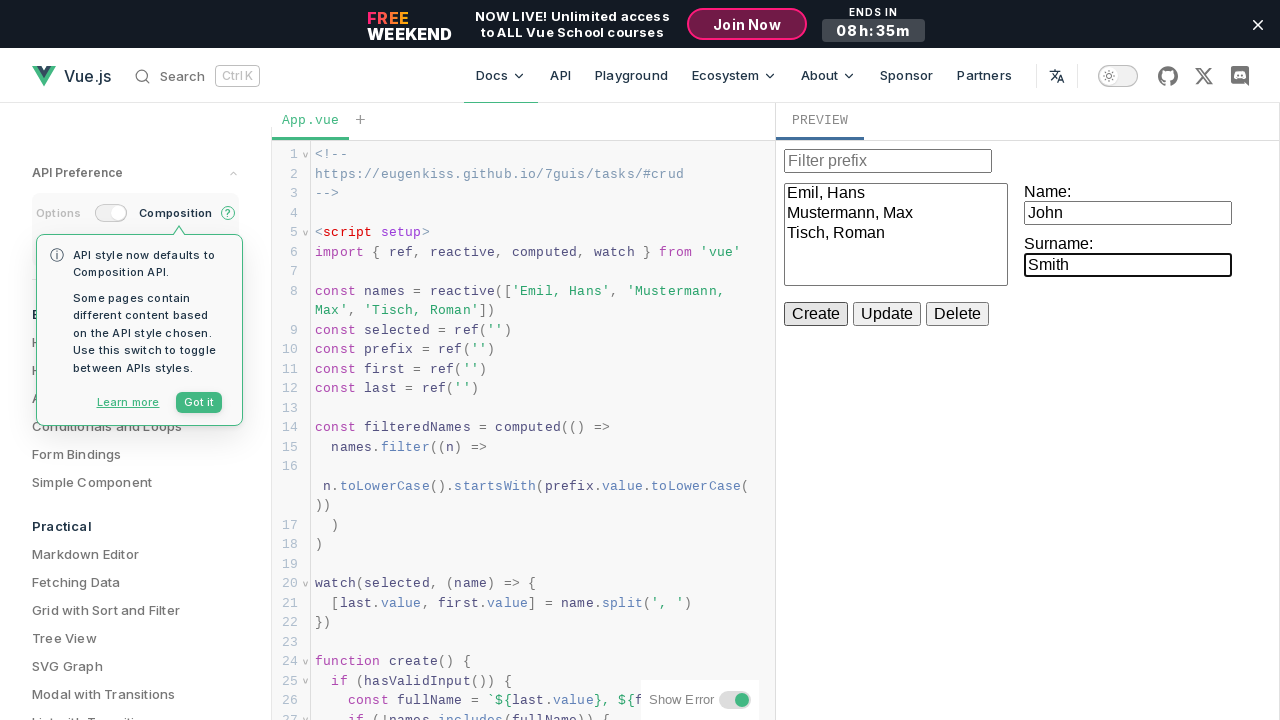

Clicked Create button after entering surname, adding entry 'Smith, John' at (816, 314) on iframe >> internal:control=enter-frame >> internal:role=button[name="Create"i]
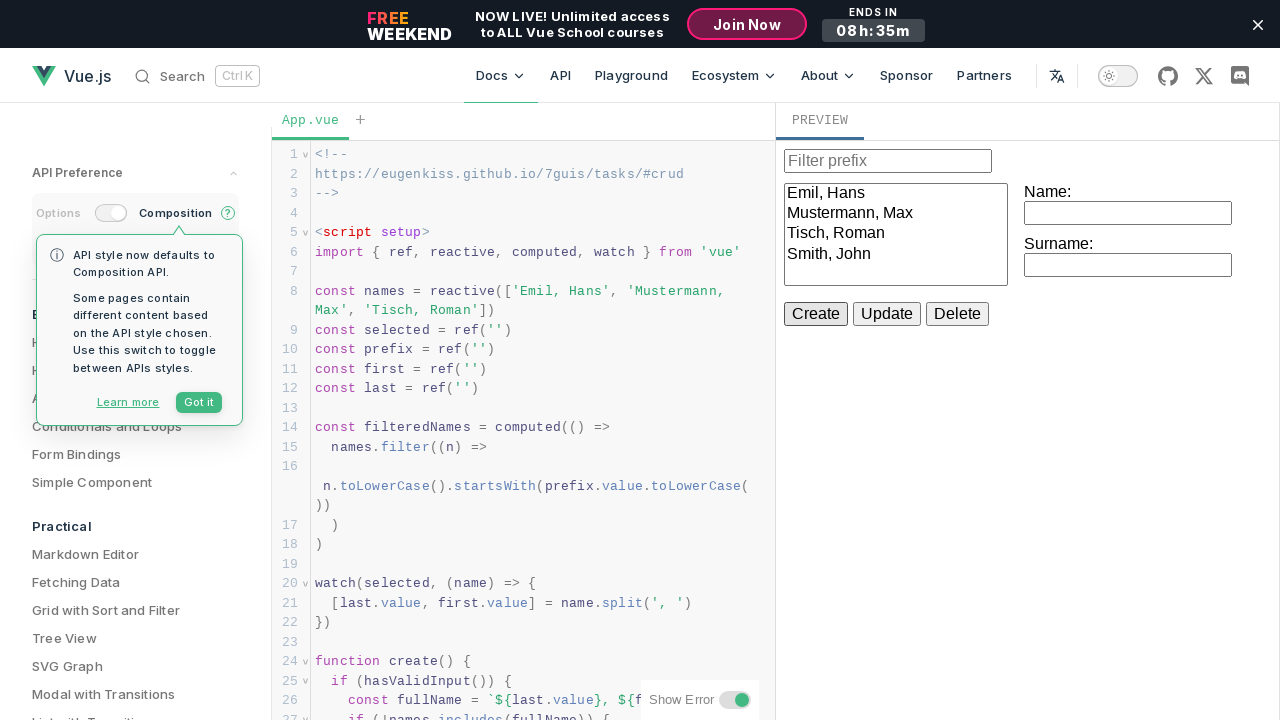

Clicked name input field at (1128, 213) on iframe >> internal:control=enter-frame >> label >> nth=0 >> input
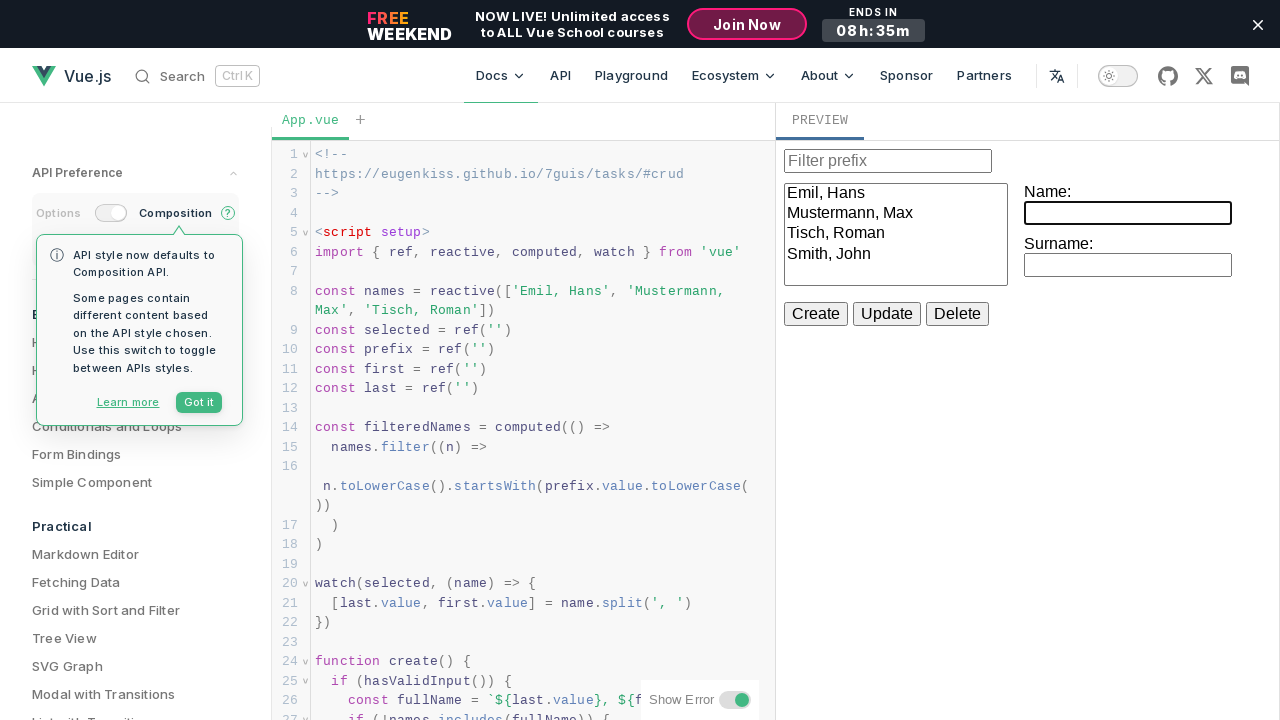

Filled name input field with 'Emma' on iframe >> internal:control=enter-frame >> label >> nth=0 >> input
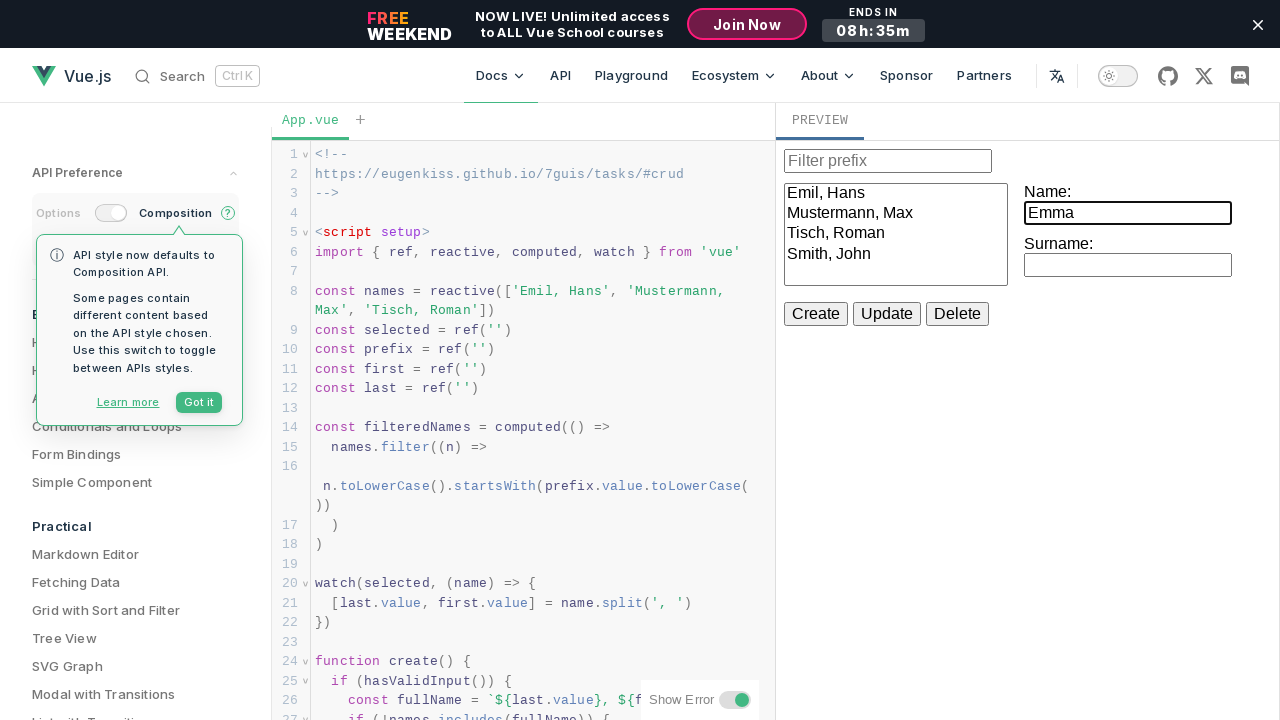

Clicked Create button after entering name at (816, 314) on iframe >> internal:control=enter-frame >> internal:role=button[name="Create"i]
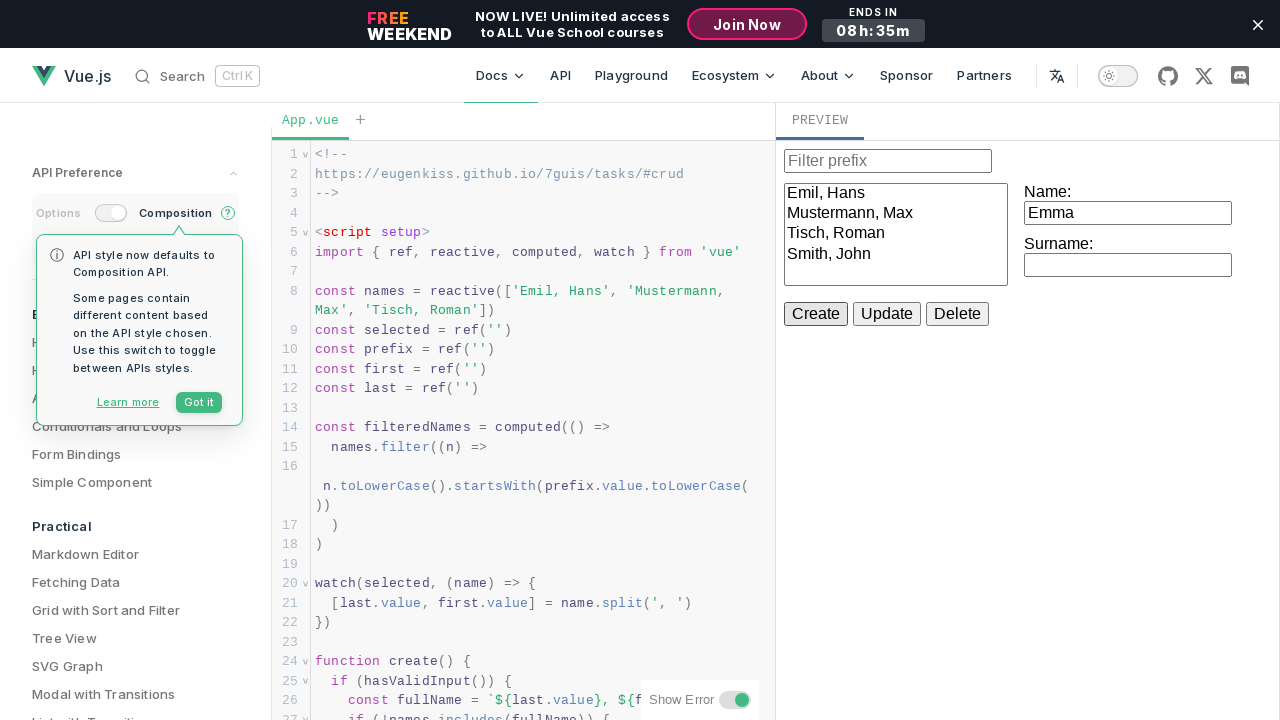

Filled surname input field with 'Johnson' on iframe >> internal:control=enter-frame >> label >> nth=1 >> input
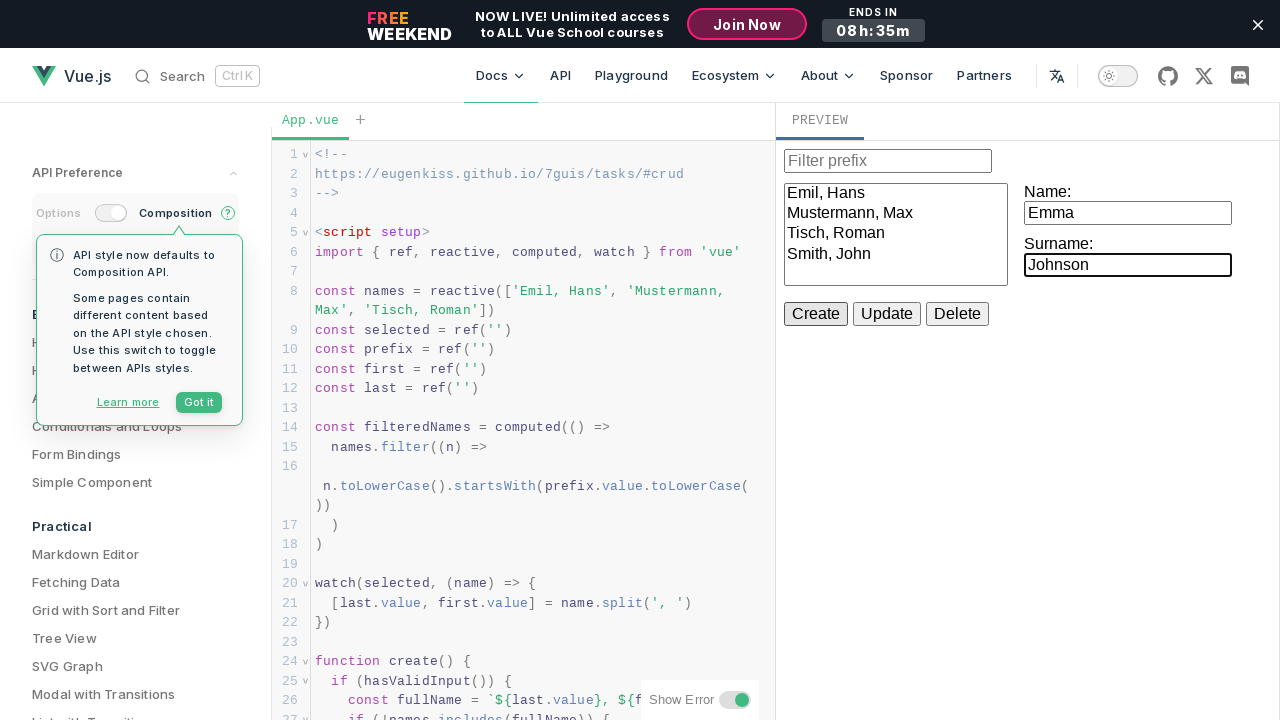

Clicked Create button after entering surname, adding entry 'Johnson, Emma' at (816, 314) on iframe >> internal:control=enter-frame >> internal:role=button[name="Create"i]
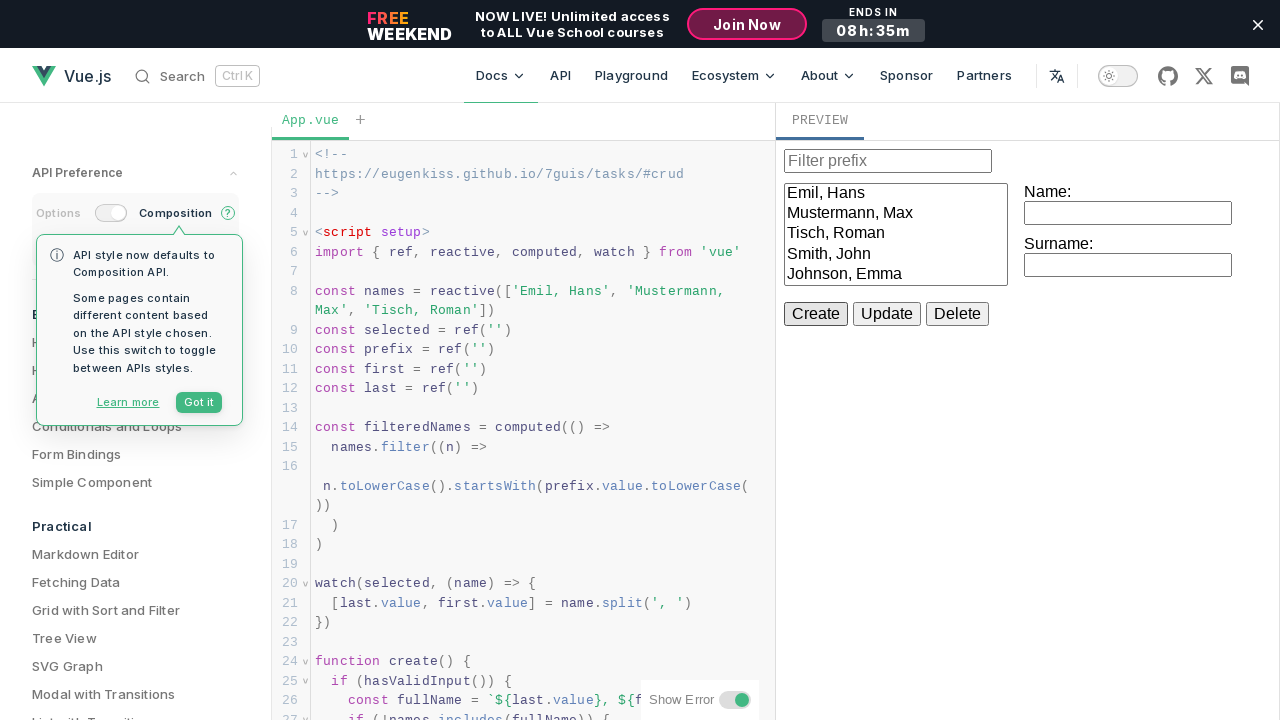

Clicked name input field at (1128, 213) on iframe >> internal:control=enter-frame >> label >> nth=0 >> input
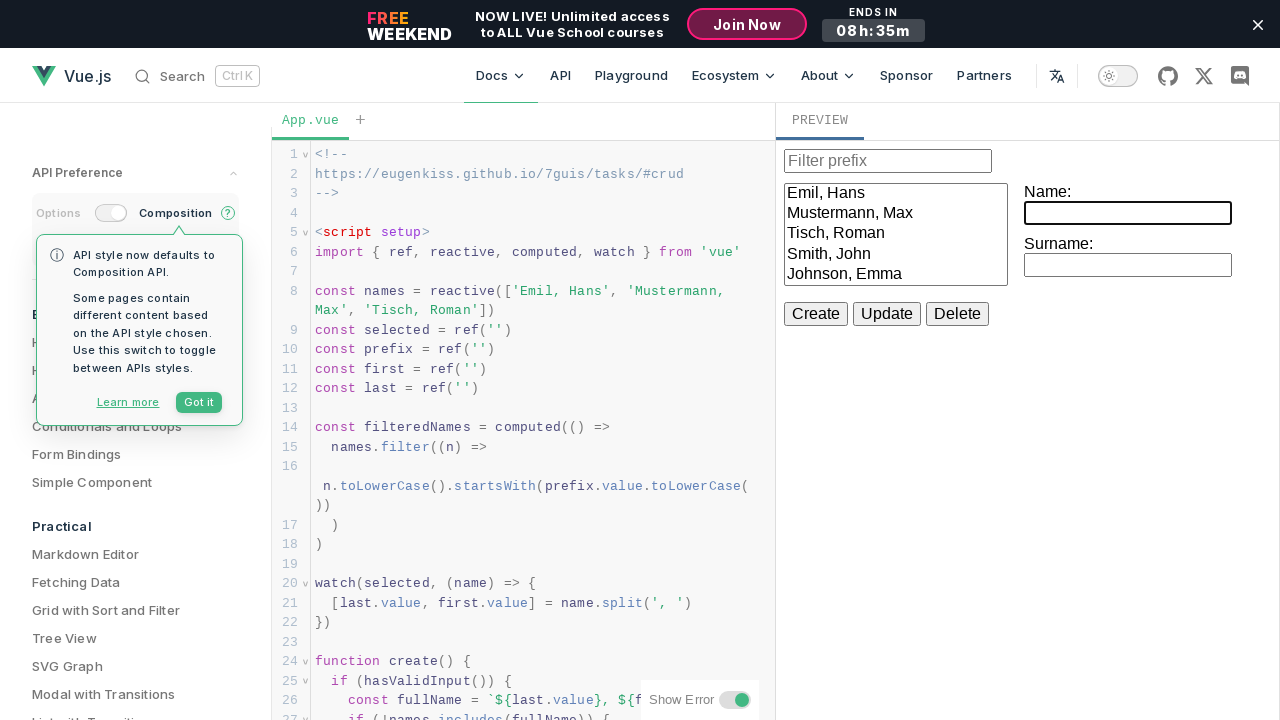

Filled name input field with 'Michael' on iframe >> internal:control=enter-frame >> label >> nth=0 >> input
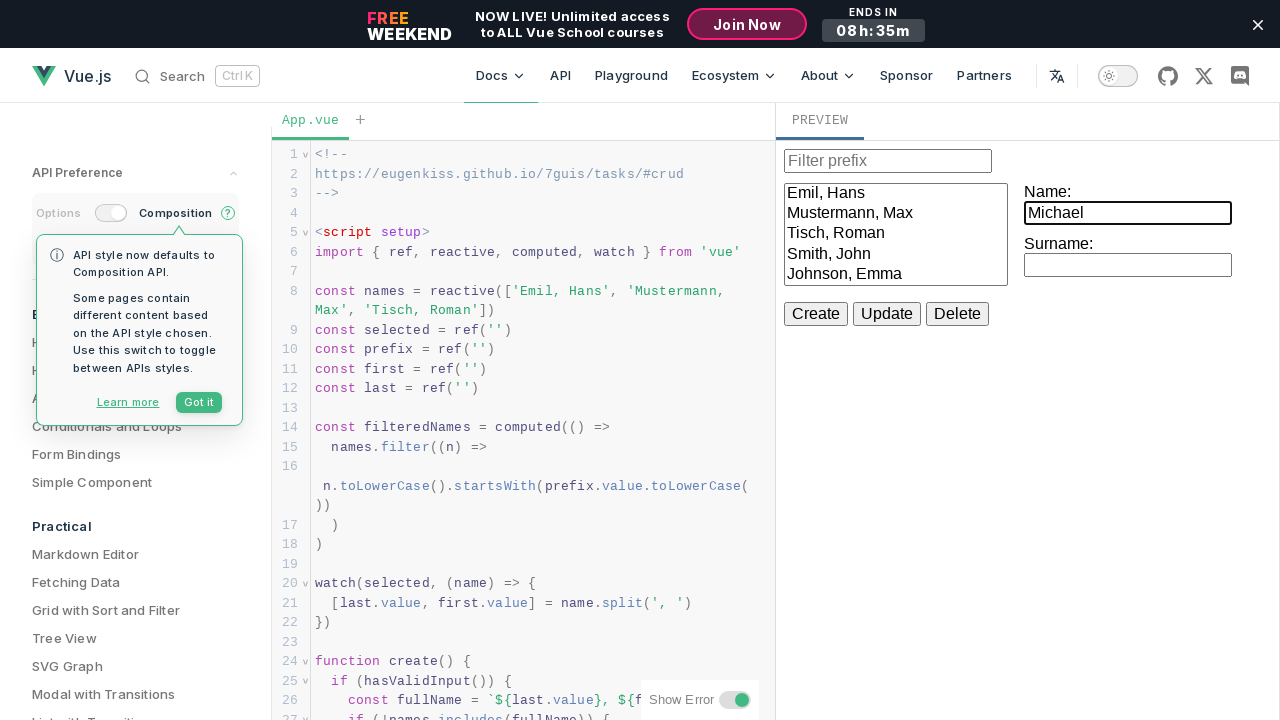

Clicked Create button after entering name at (816, 314) on iframe >> internal:control=enter-frame >> internal:role=button[name="Create"i]
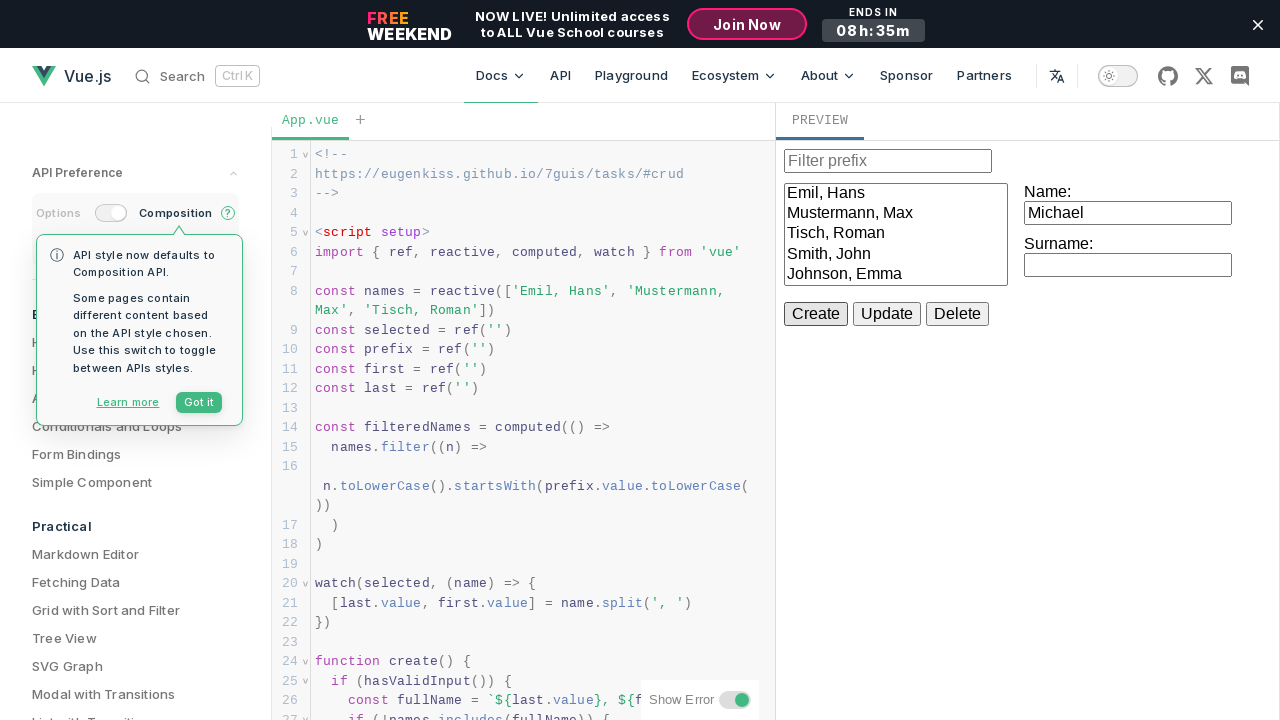

Filled surname input field with 'Brown' on iframe >> internal:control=enter-frame >> label >> nth=1 >> input
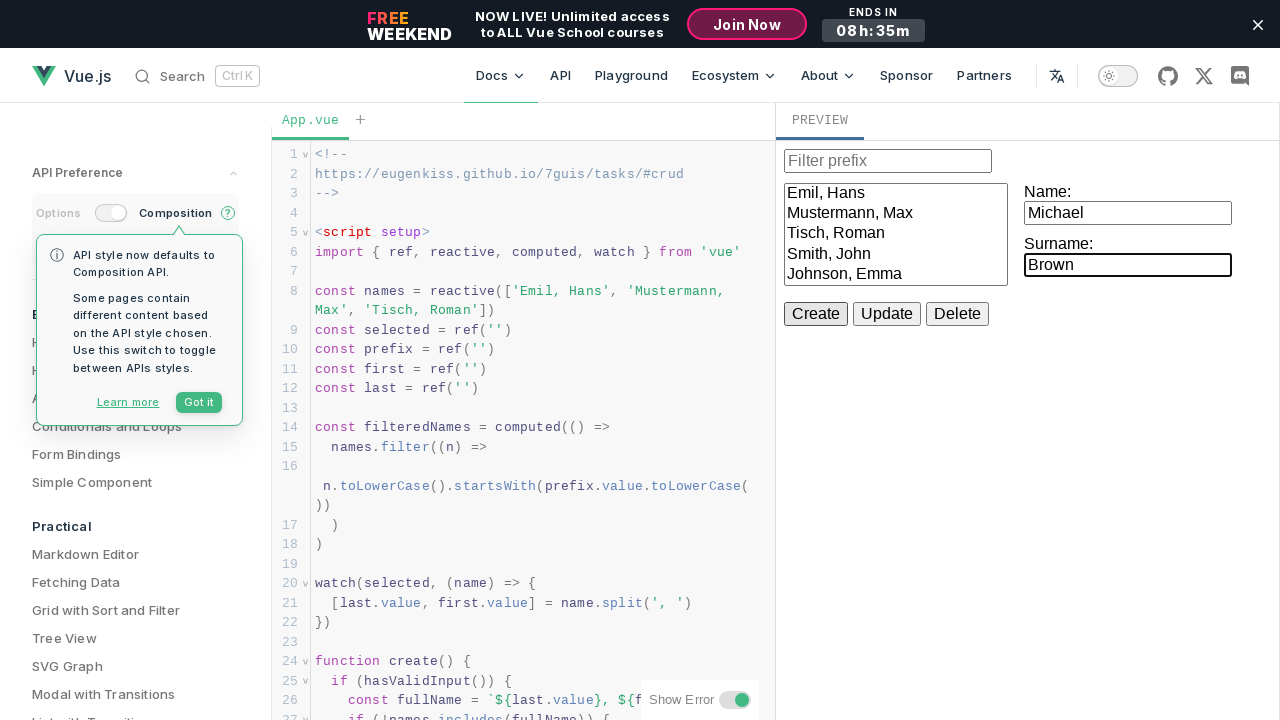

Clicked Create button after entering surname, adding entry 'Brown, Michael' at (816, 314) on iframe >> internal:control=enter-frame >> internal:role=button[name="Create"i]
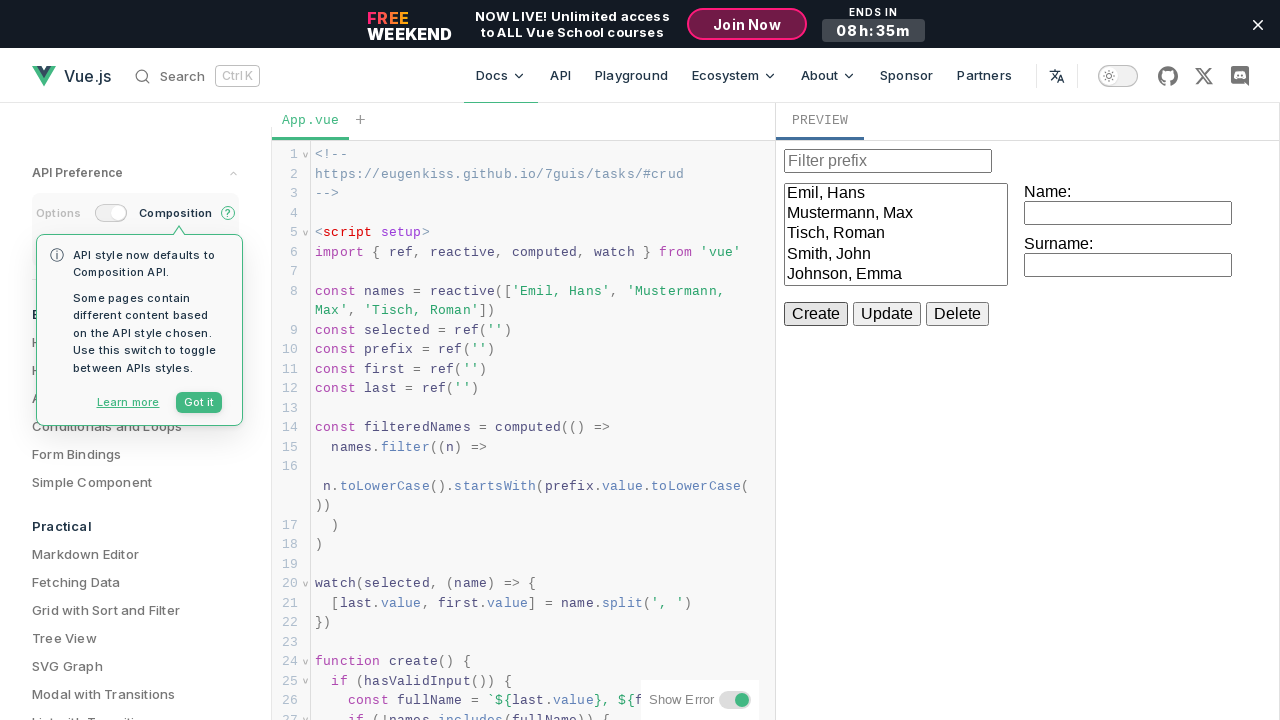

Retrieved all option texts to test propagation
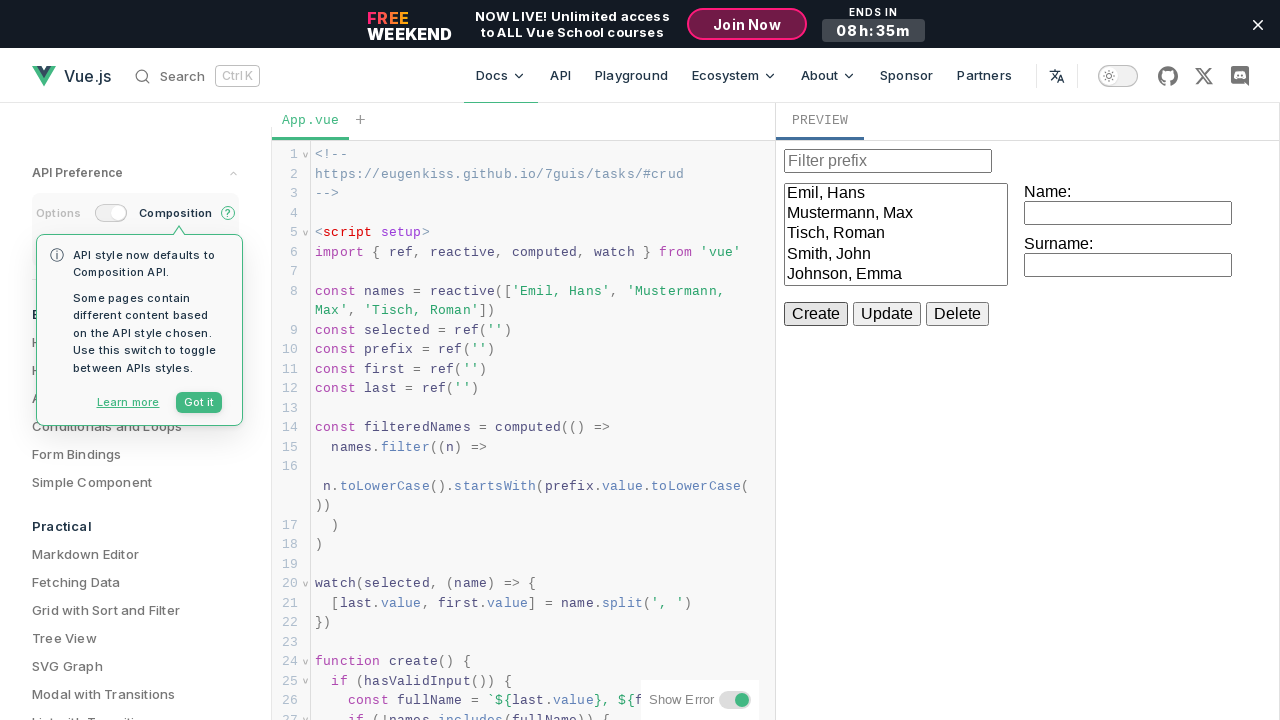

Clicked option 0: 'Emil, Hans' at (896, 194) on iframe >> internal:control=enter-frame >> select >> option >> nth=0
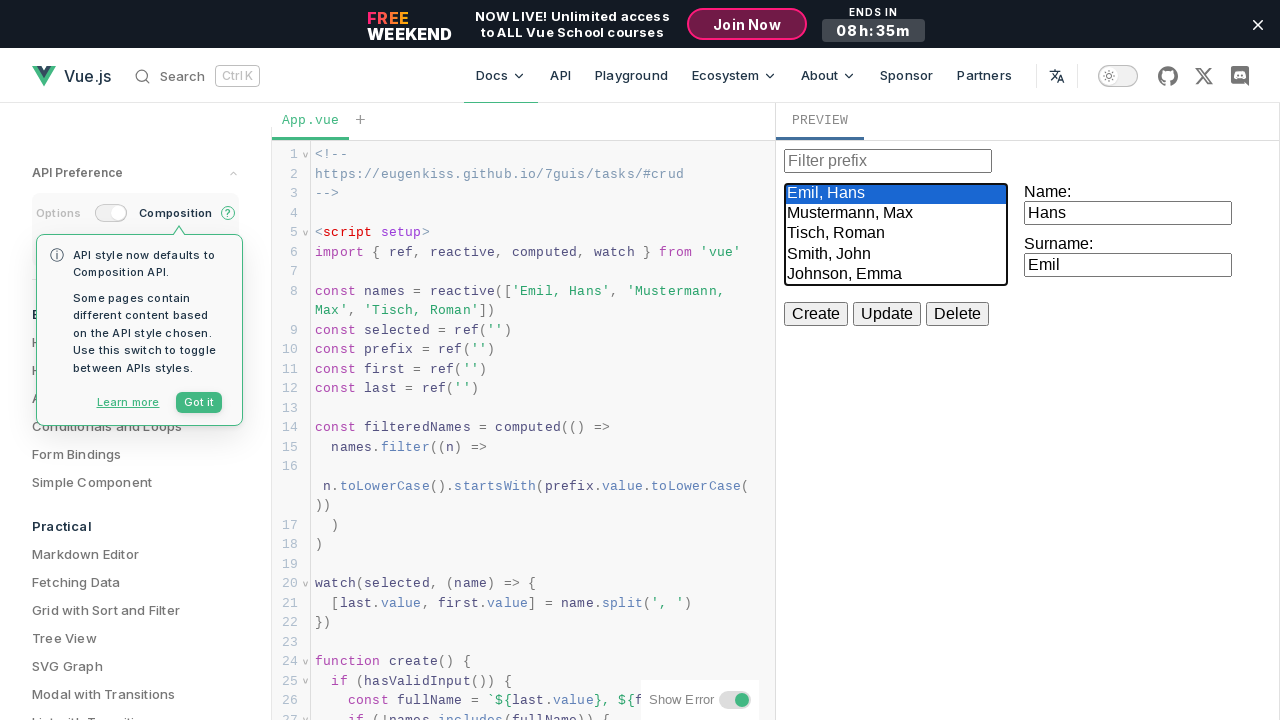

Retrieved current surname value: 'Emil'
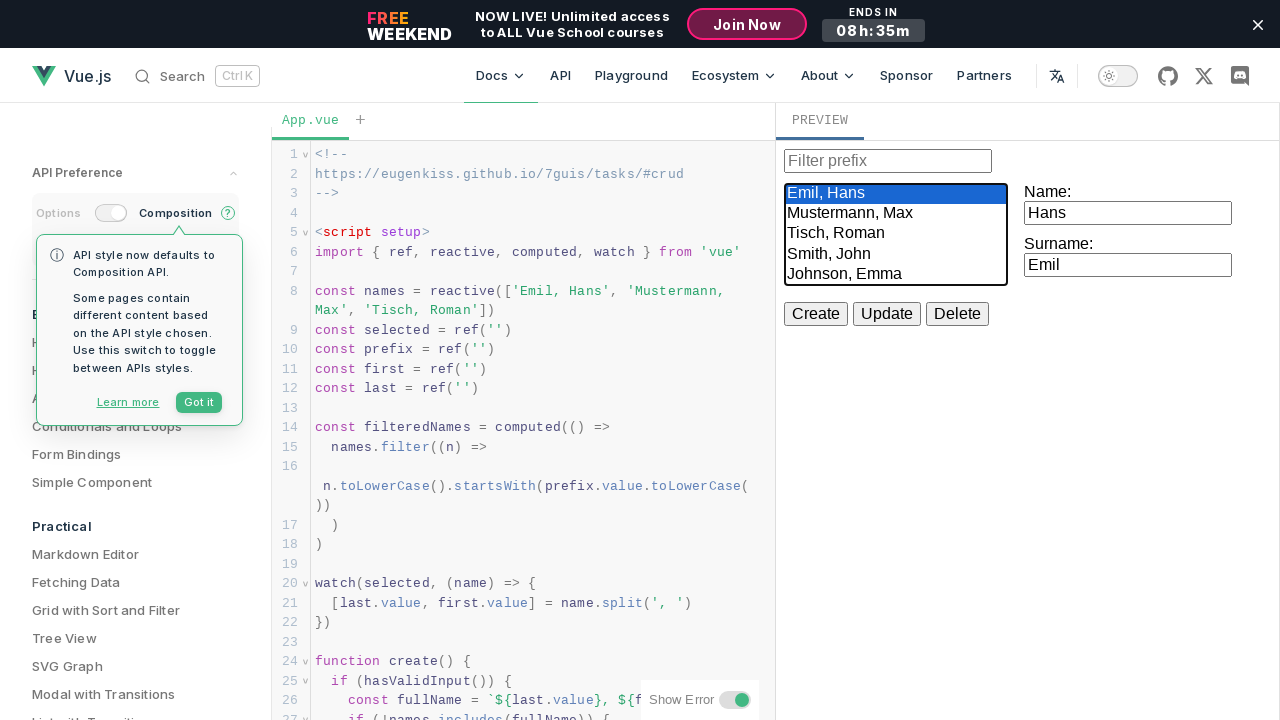

Retrieved current name value: 'Hans'
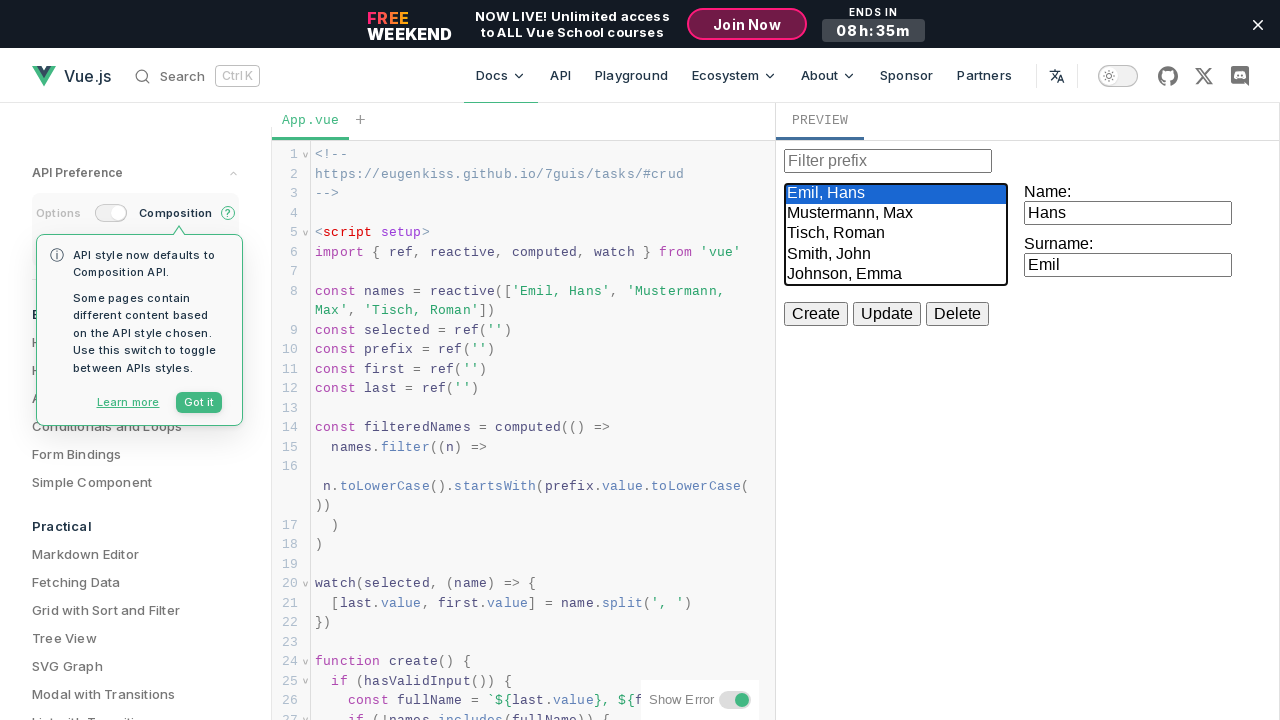

Verified propagation: selected 'Emil, Hans' matches 'Emil, Hans'
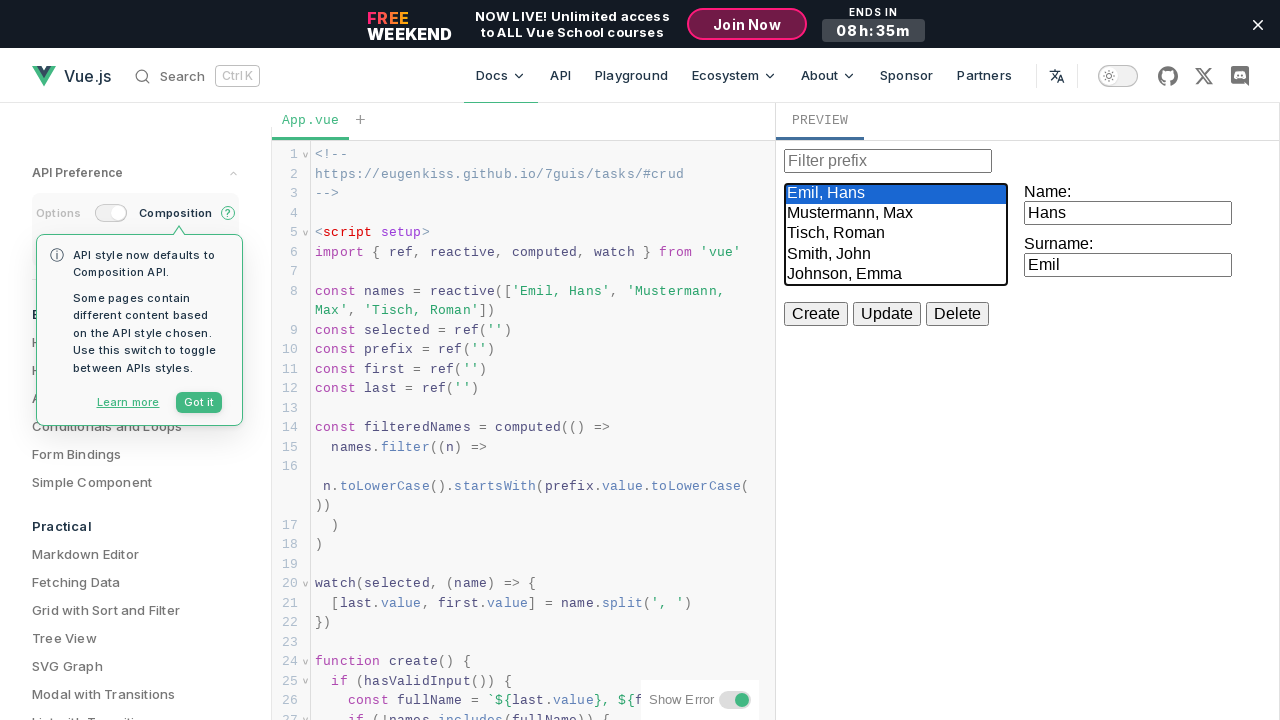

Clicked option 1: 'Mustermann, Max' at (896, 214) on iframe >> internal:control=enter-frame >> select >> option >> nth=1
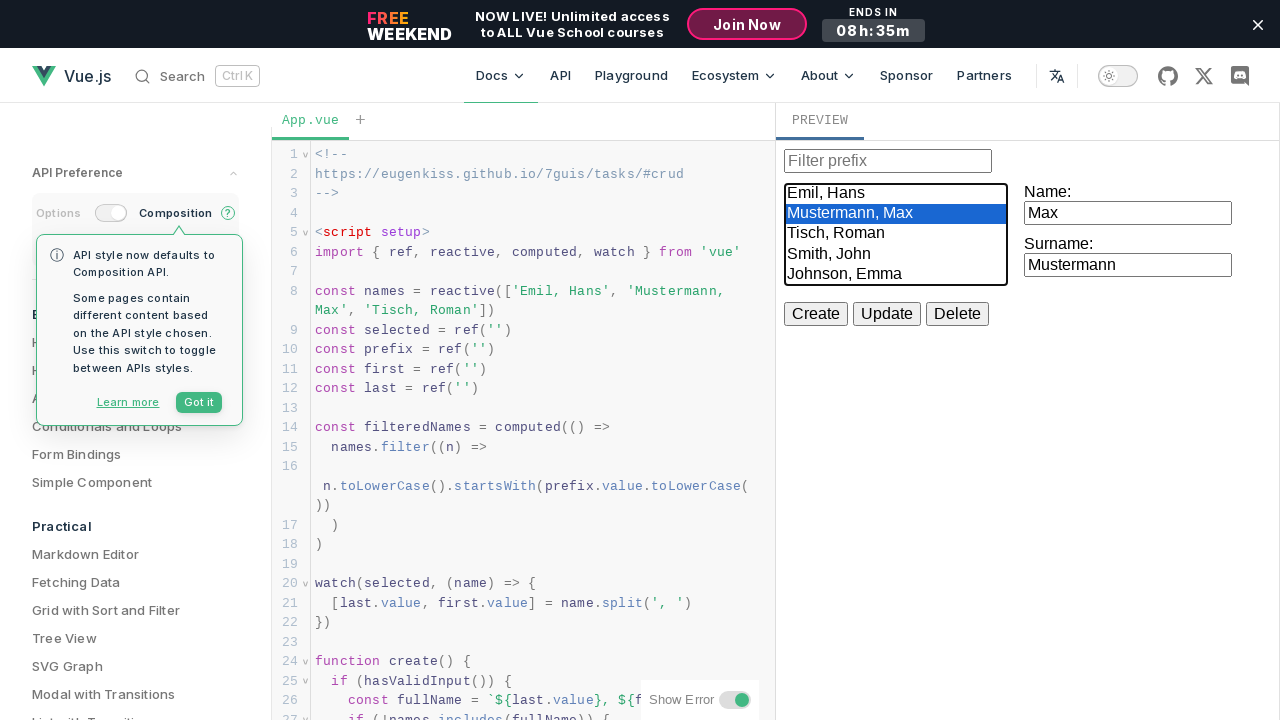

Retrieved current surname value: 'Mustermann'
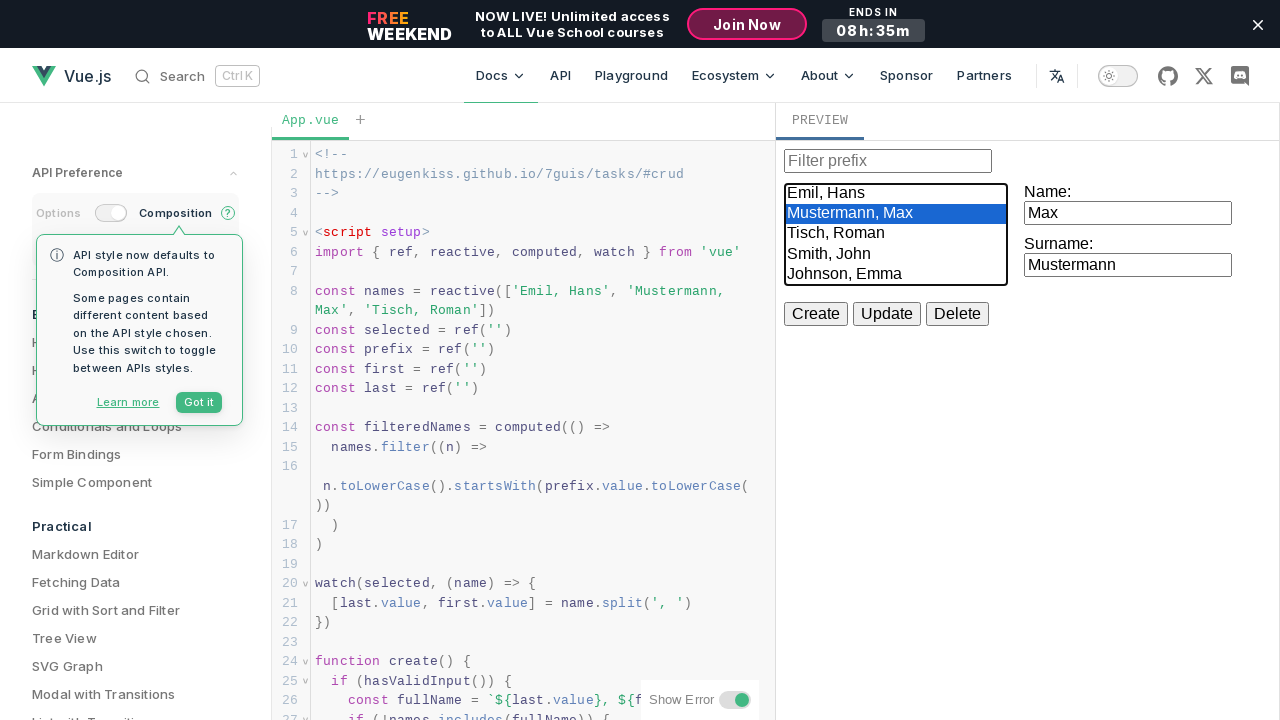

Retrieved current name value: 'Max'
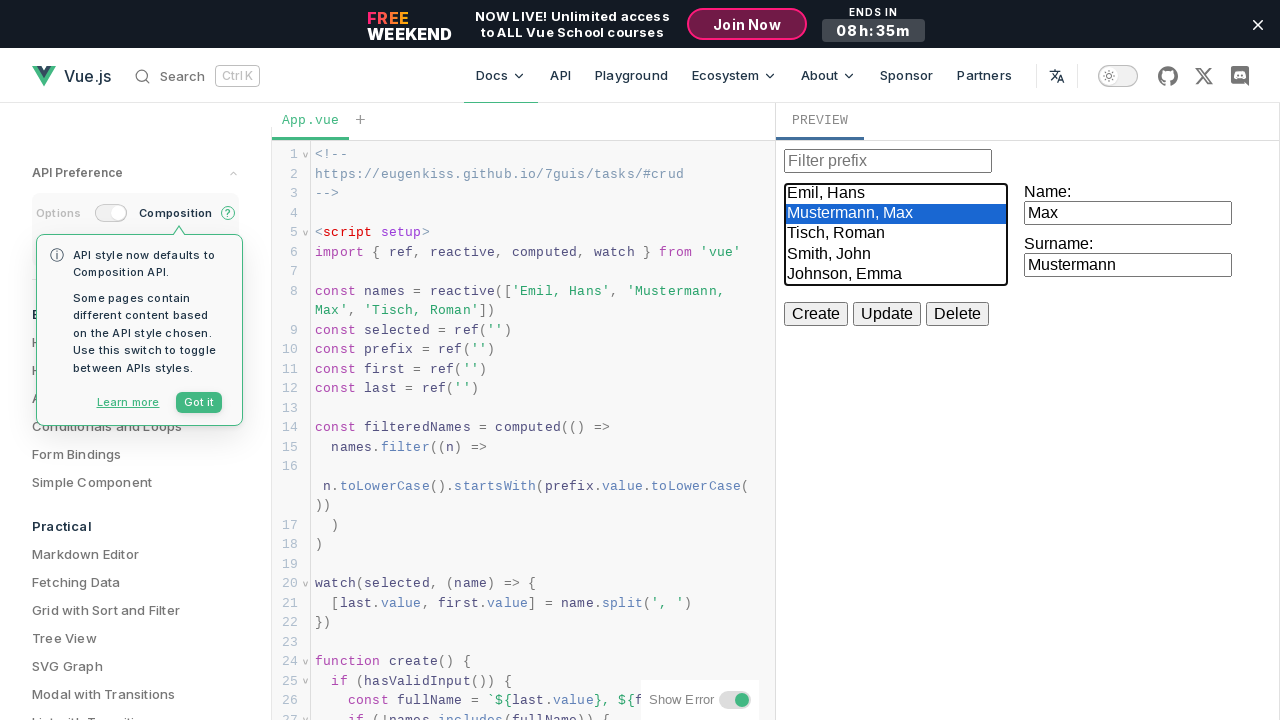

Verified propagation: selected 'Mustermann, Max' matches 'Mustermann, Max'
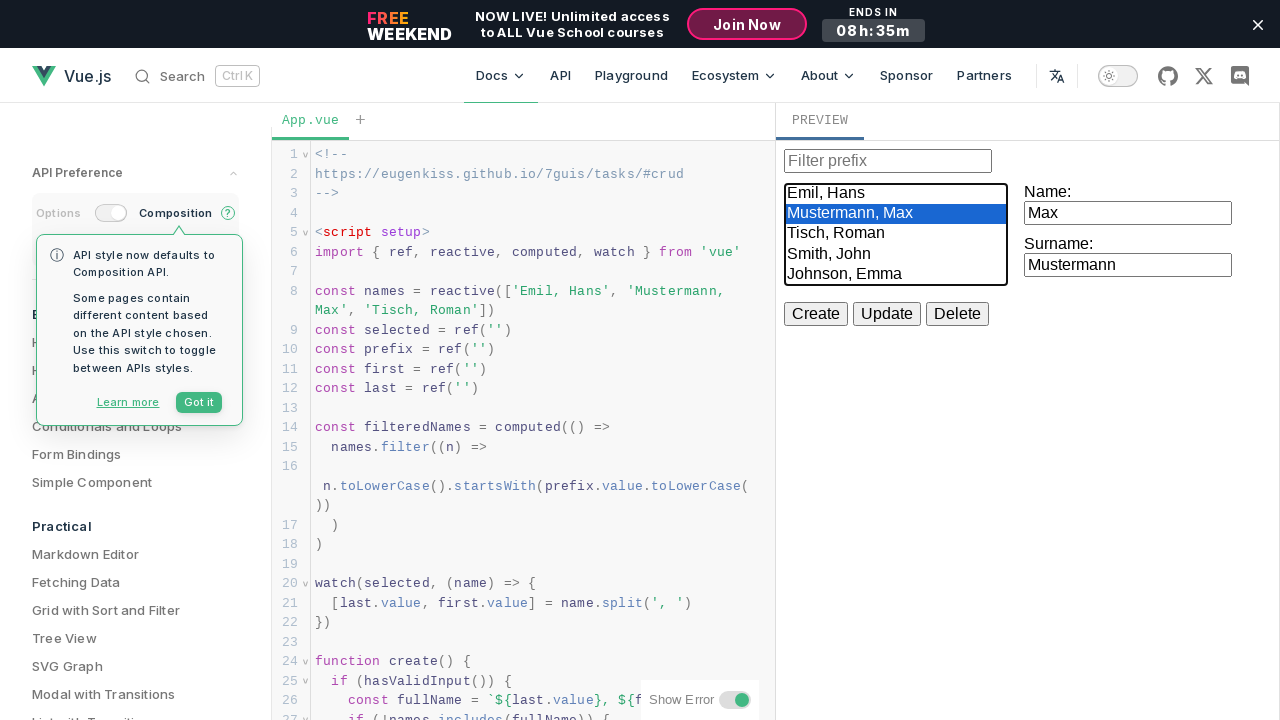

Clicked option 2: 'Tisch, Roman' at (896, 234) on iframe >> internal:control=enter-frame >> select >> option >> nth=2
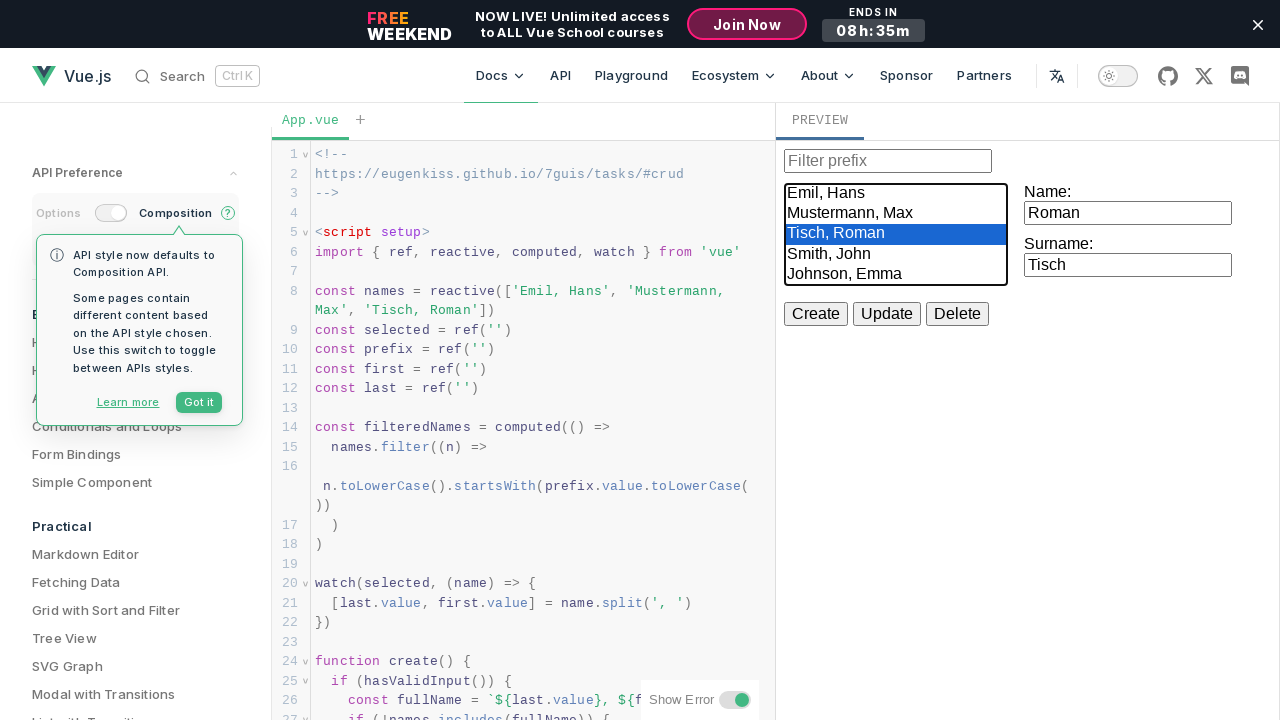

Retrieved current surname value: 'Tisch'
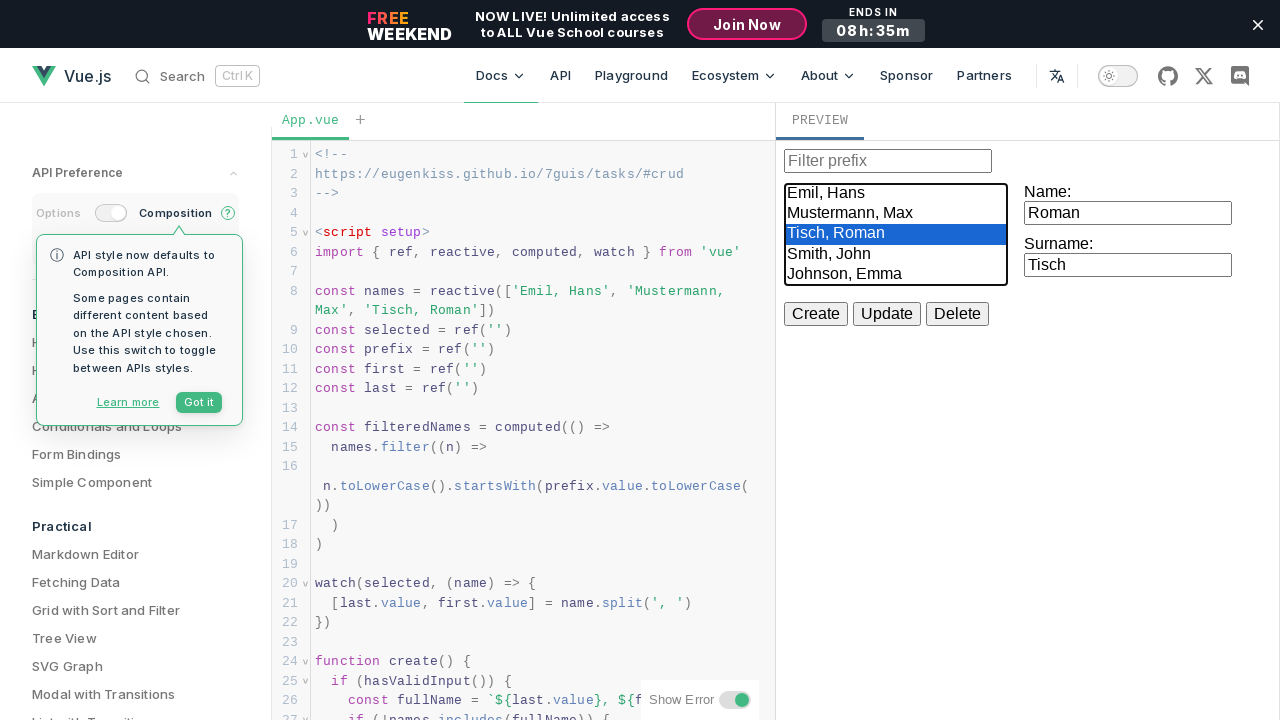

Retrieved current name value: 'Roman'
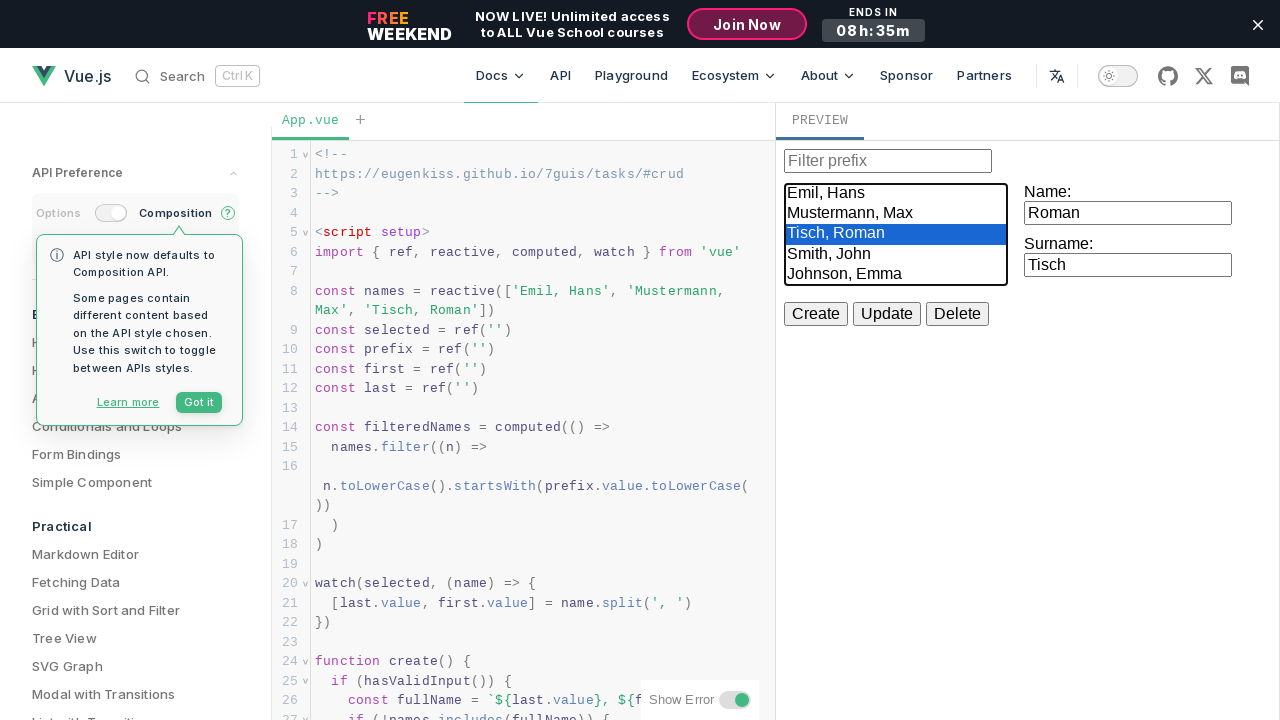

Verified propagation: selected 'Tisch, Roman' matches 'Tisch, Roman'
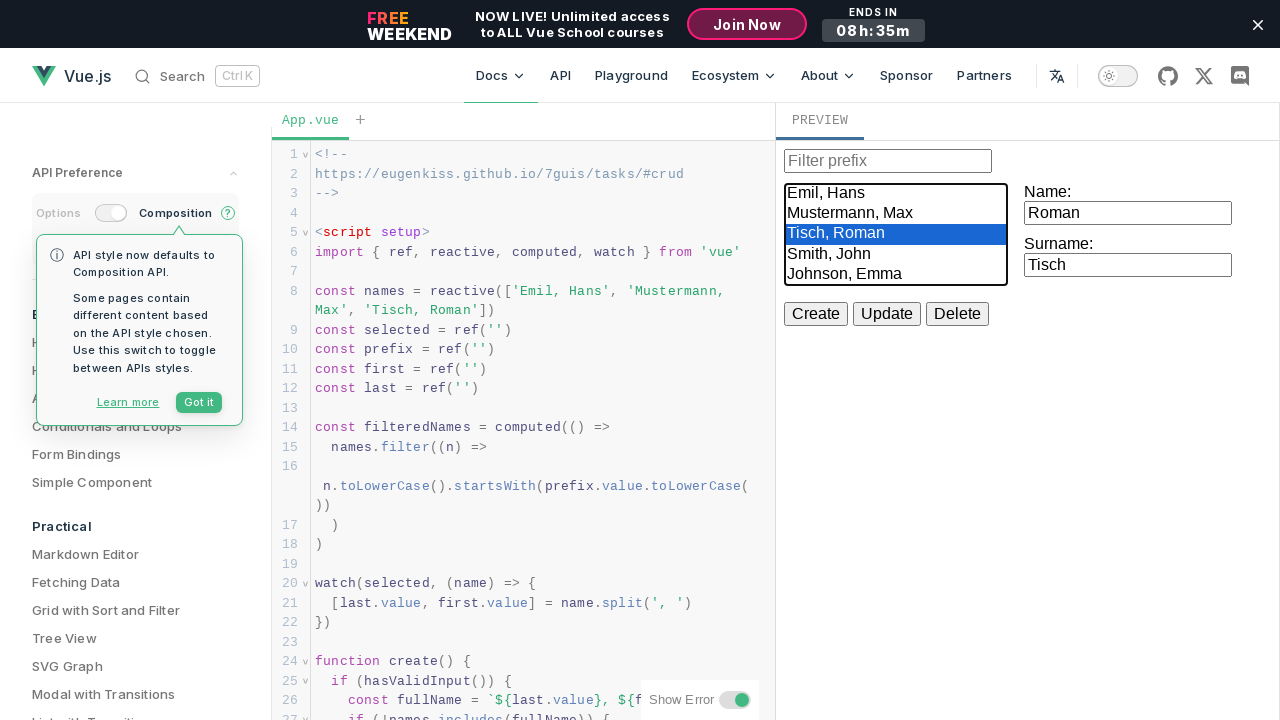

Clicked option 3: 'Smith, John' at (896, 255) on iframe >> internal:control=enter-frame >> select >> option >> nth=3
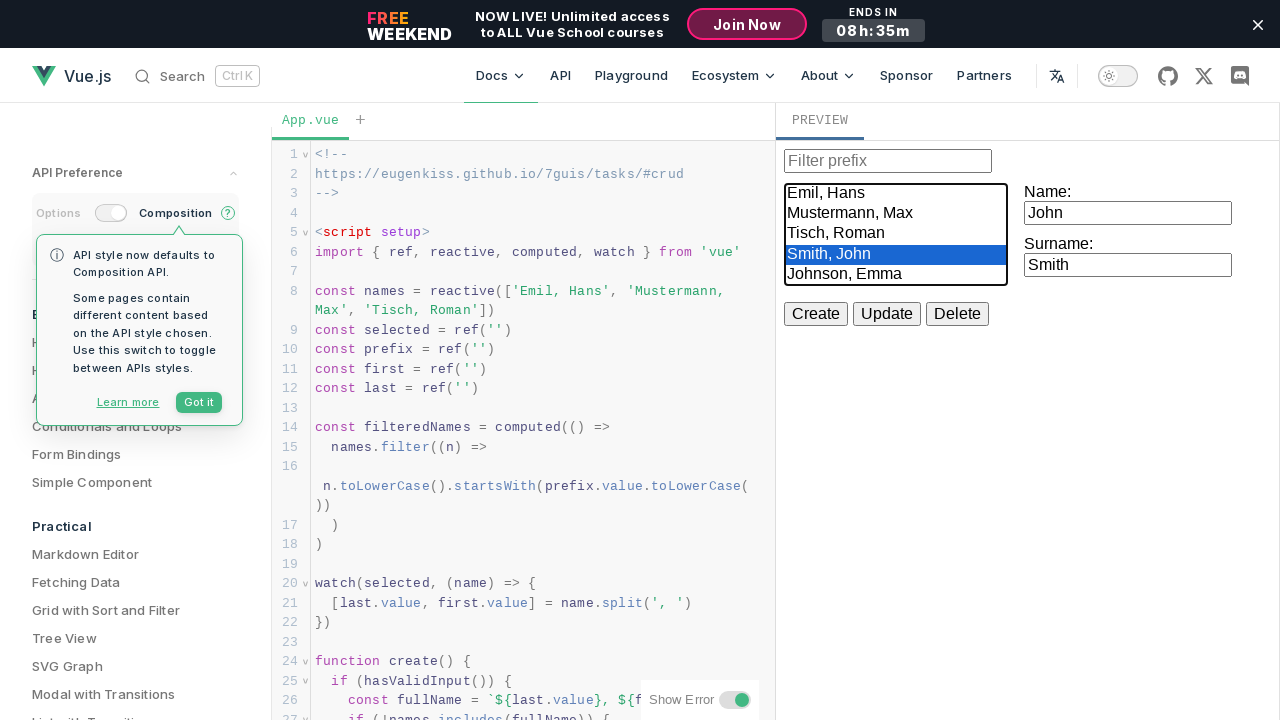

Retrieved current surname value: 'Smith'
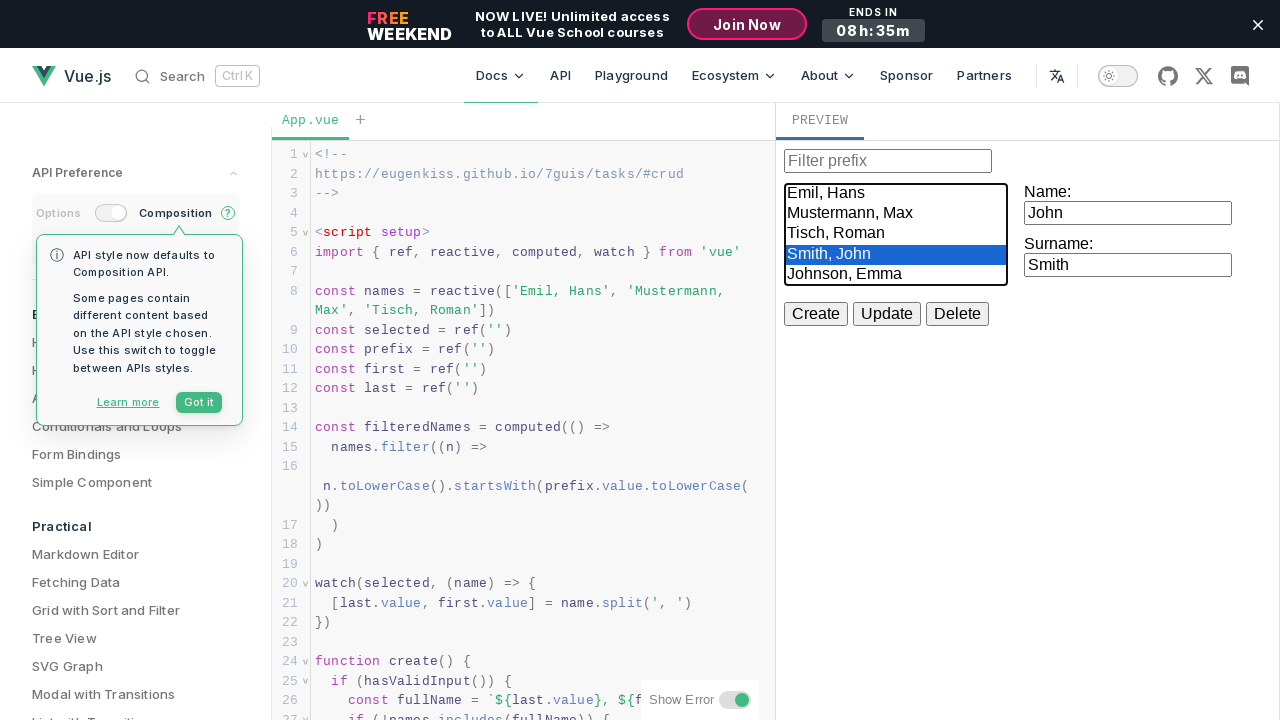

Retrieved current name value: 'John'
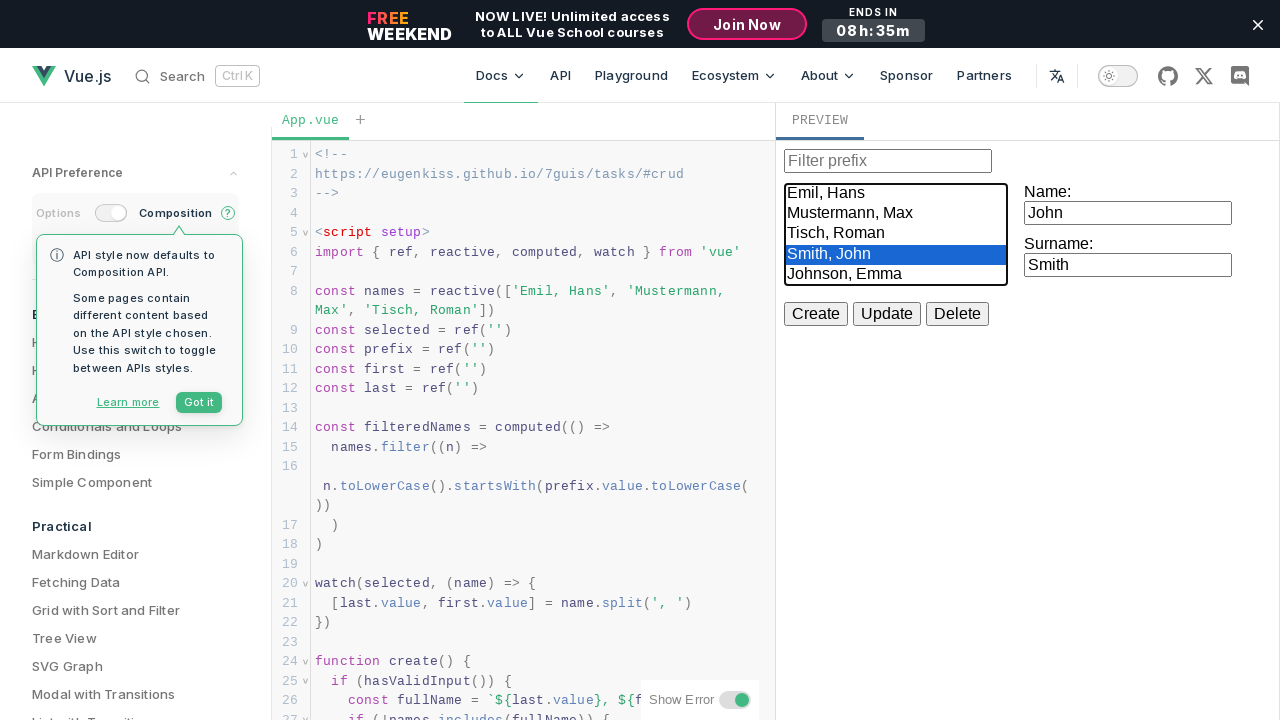

Verified propagation: selected 'Smith, John' matches 'Smith, John'
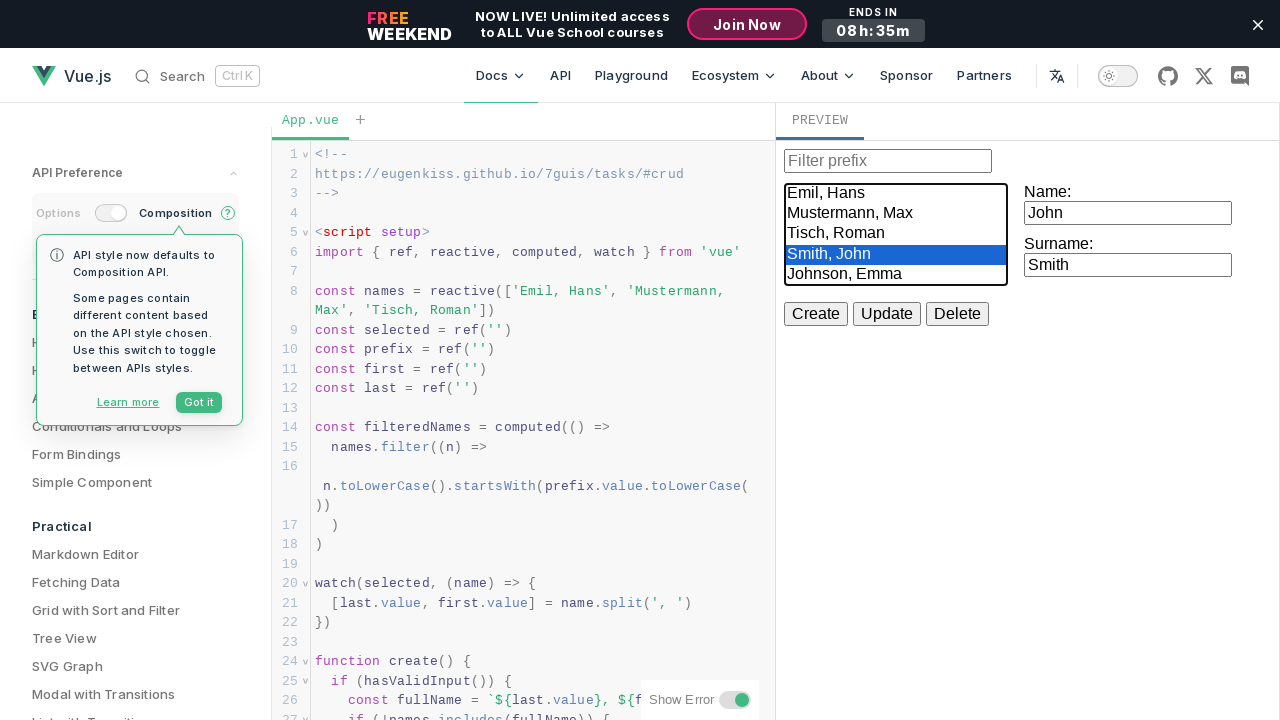

Clicked option 4: 'Johnson, Emma' at (896, 275) on iframe >> internal:control=enter-frame >> select >> option >> nth=4
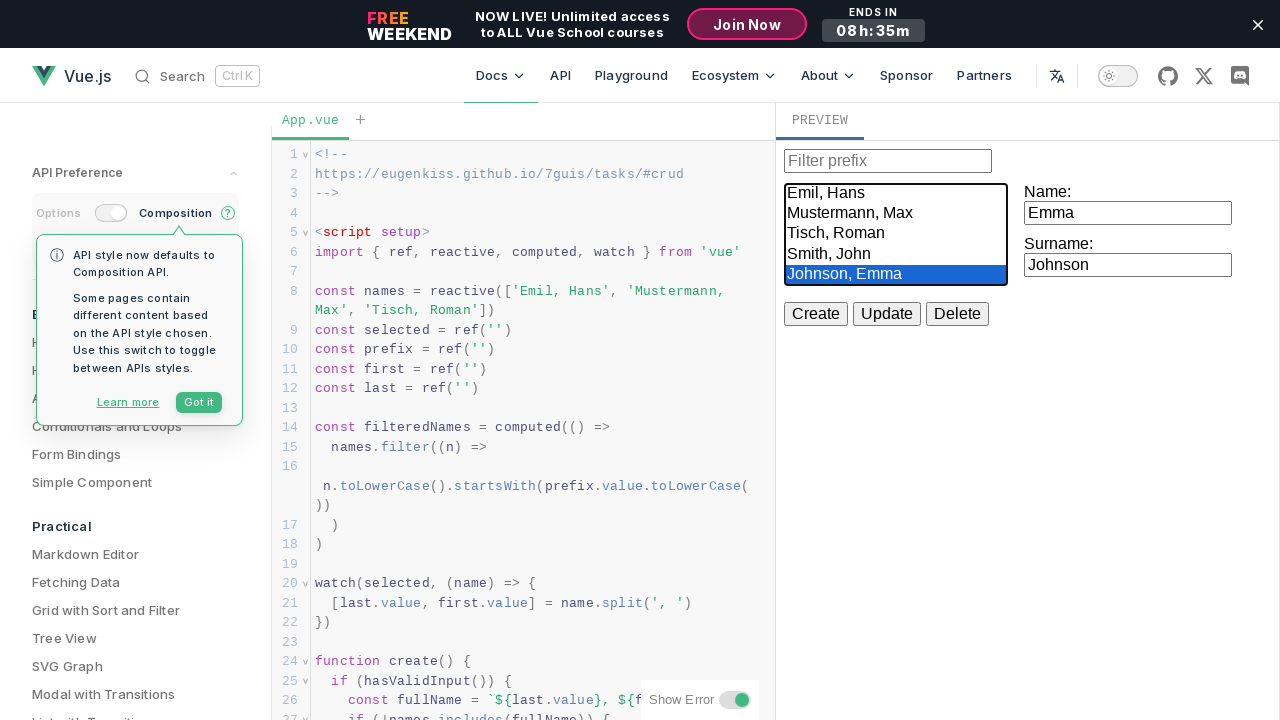

Retrieved current surname value: 'Johnson'
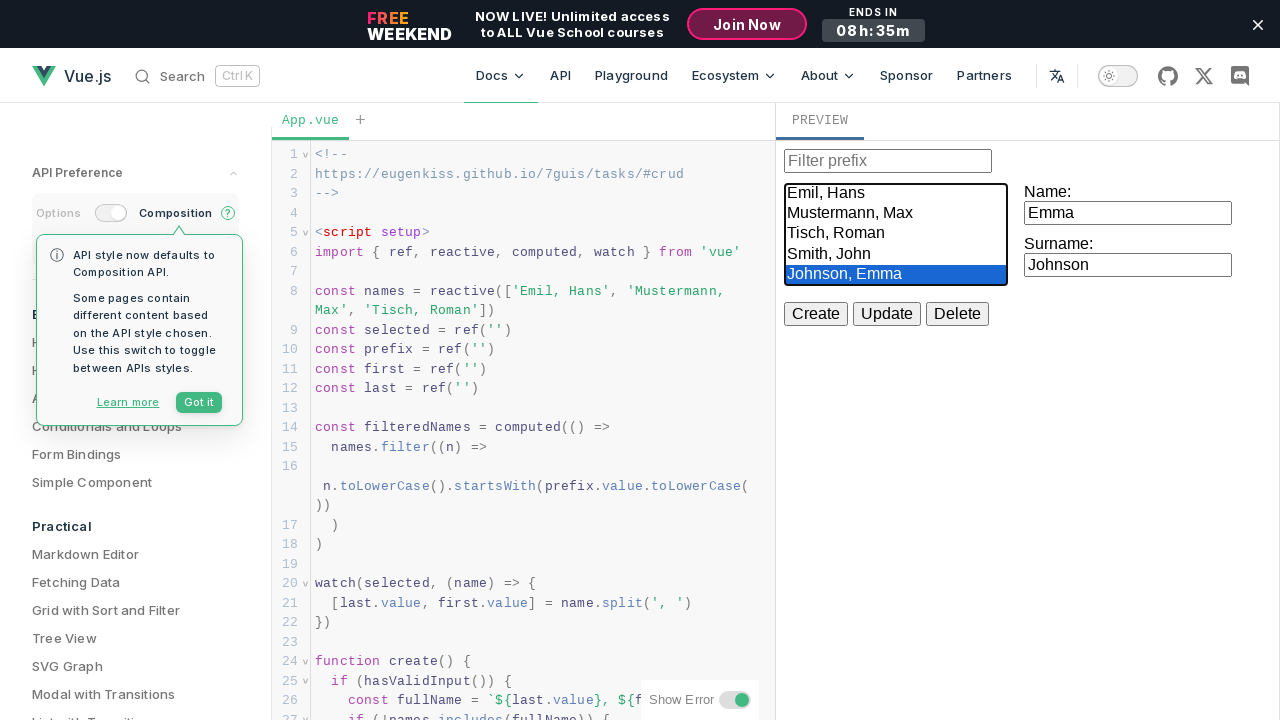

Retrieved current name value: 'Emma'
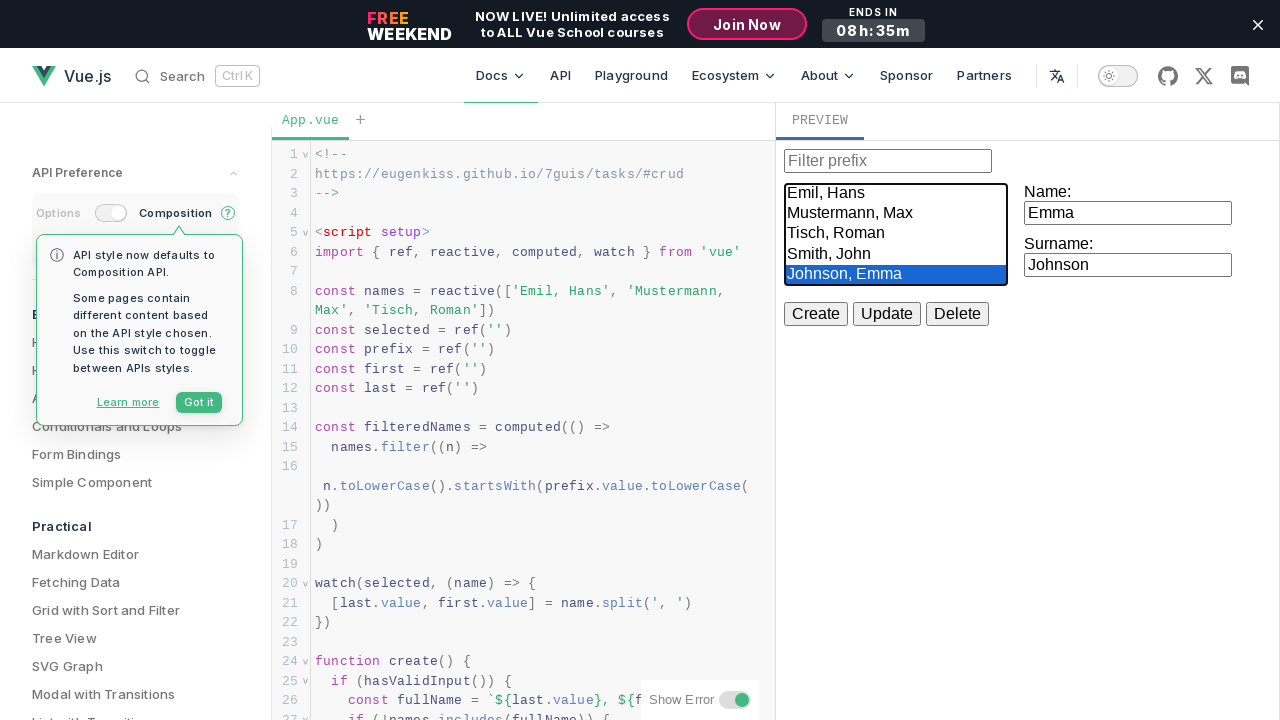

Verified propagation: selected 'Johnson, Emma' matches 'Johnson, Emma'
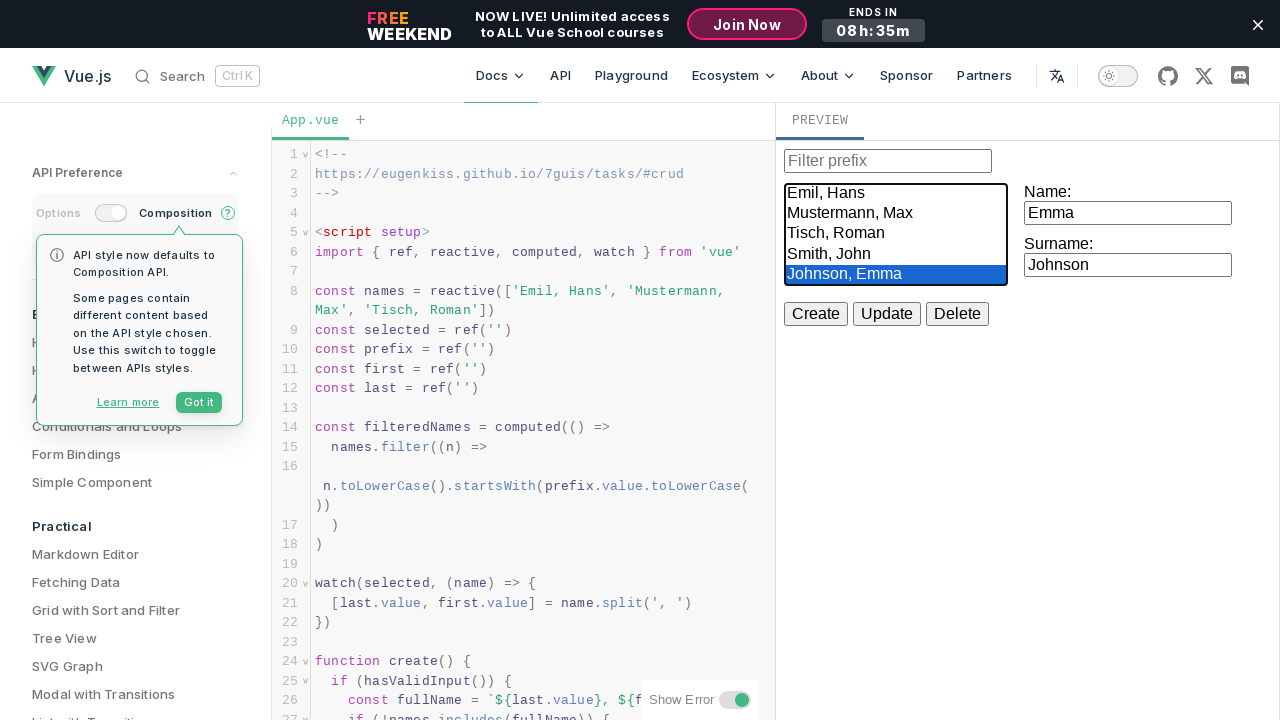

Clicked option 5: 'Brown, Michael' at (896, 275) on iframe >> internal:control=enter-frame >> select >> option >> nth=5
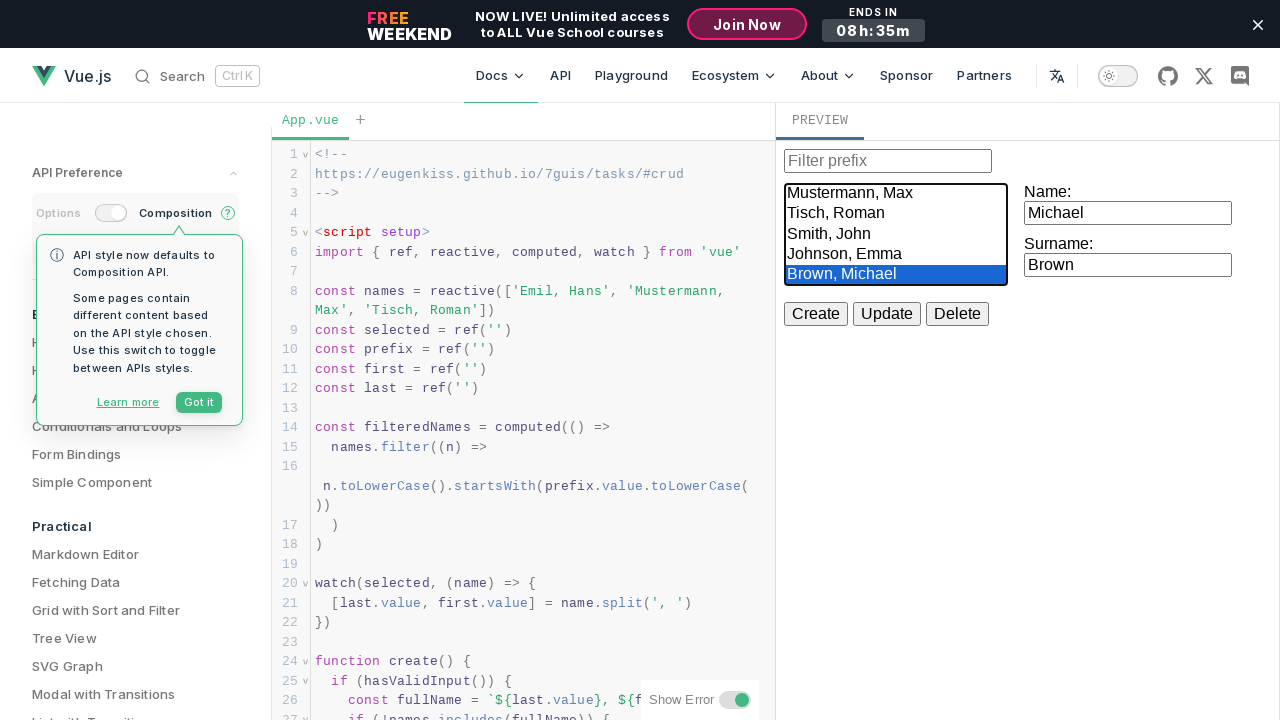

Retrieved current surname value: 'Brown'
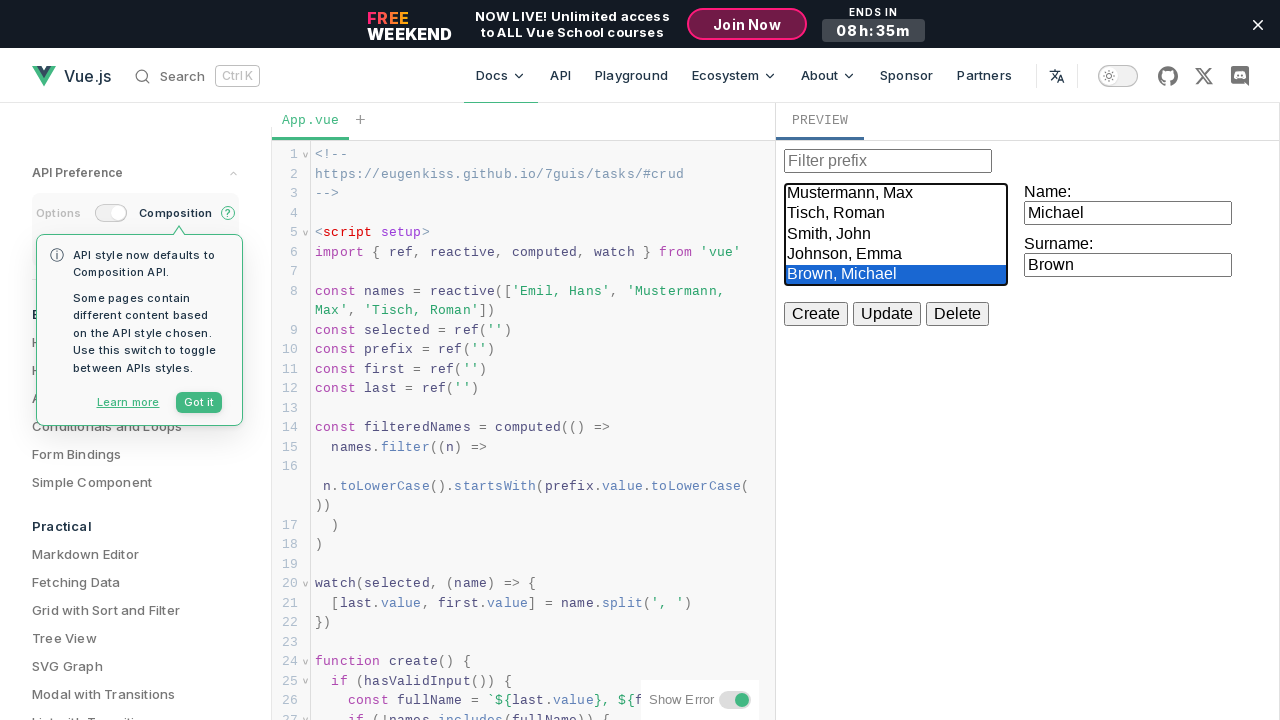

Retrieved current name value: 'Michael'
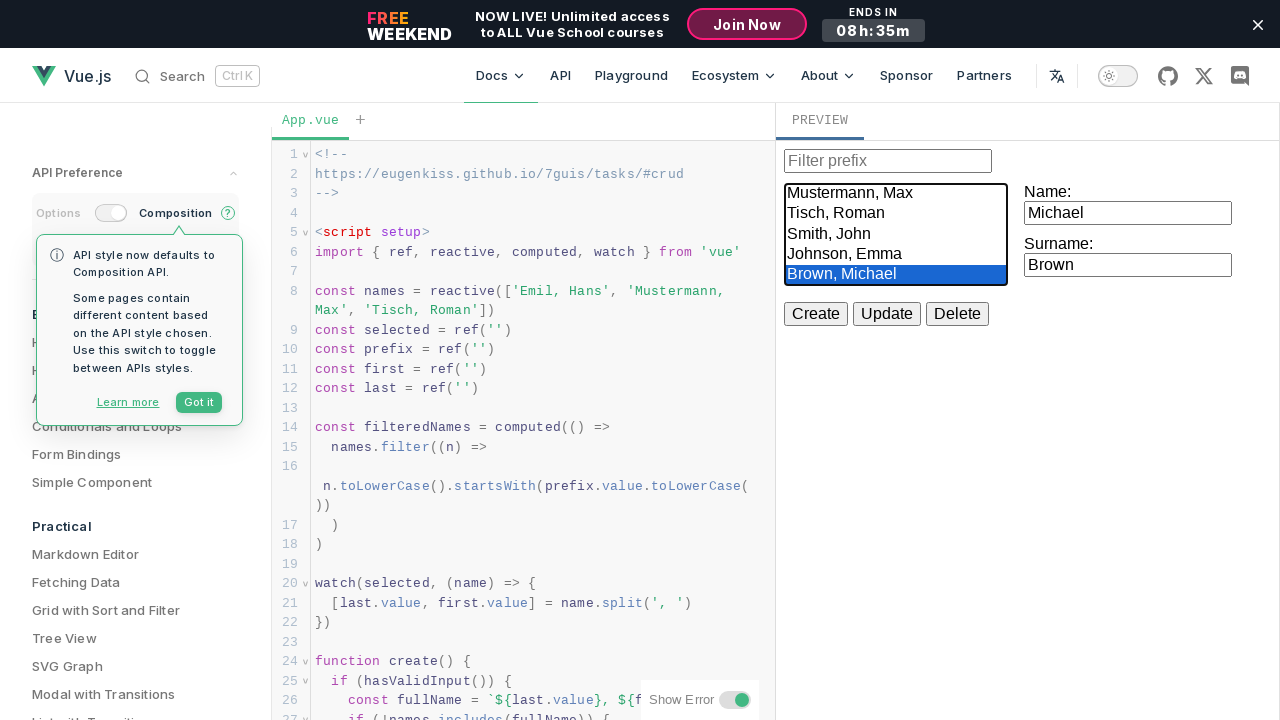

Verified propagation: selected 'Brown, Michael' matches 'Brown, Michael'
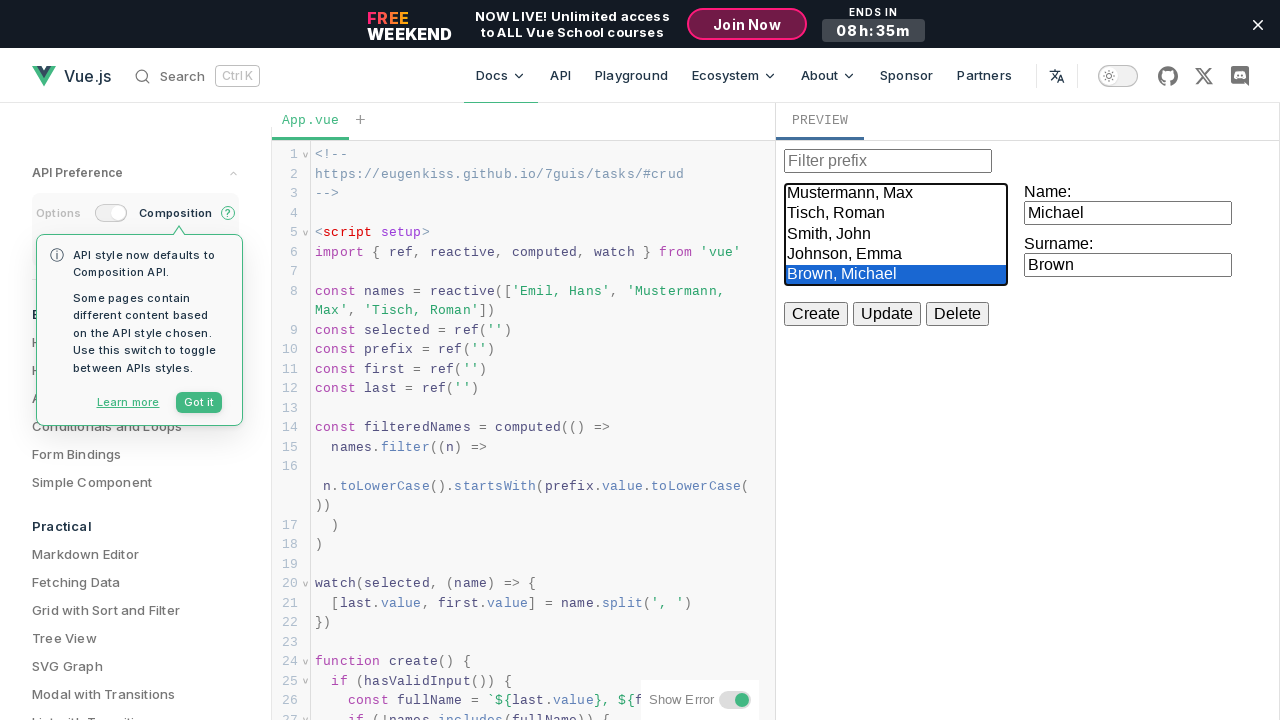

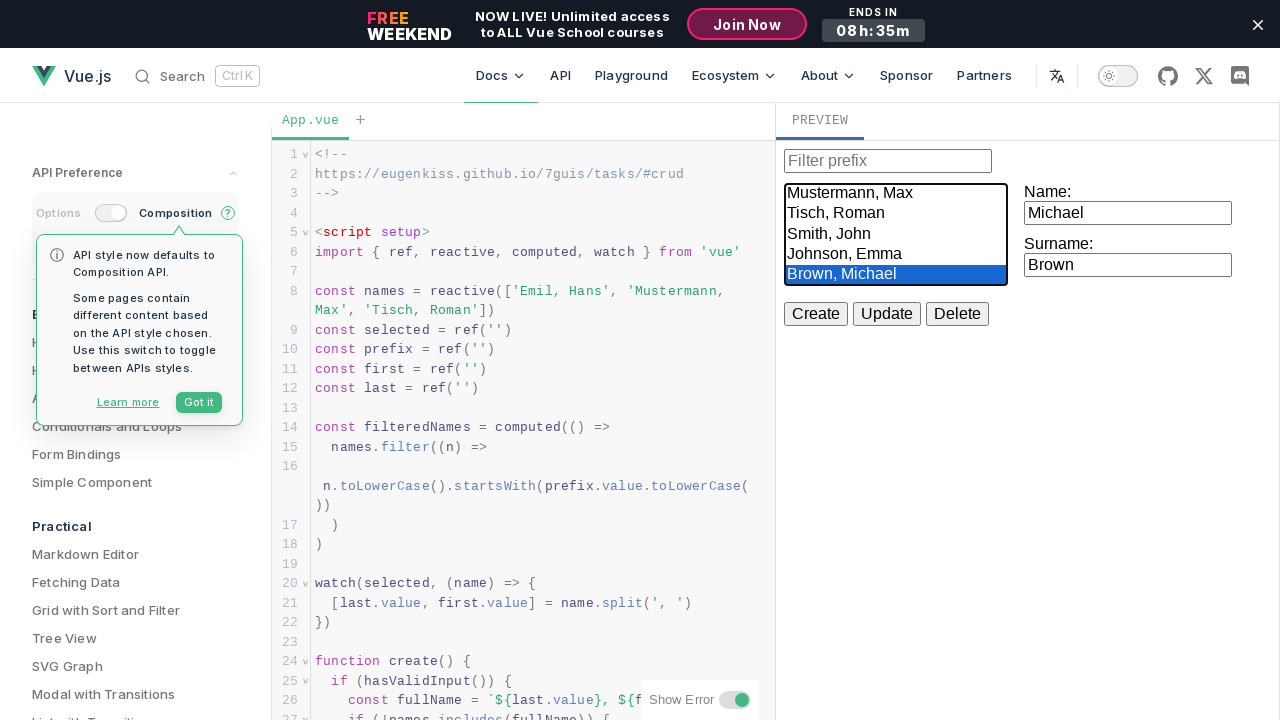